Tests an e-commerce checkout flow by adding multiple products to cart, proceeding through checkout, selecting country, and placing an order

Starting URL: https://rahulshettyacademy.com/seleniumPractise/#/

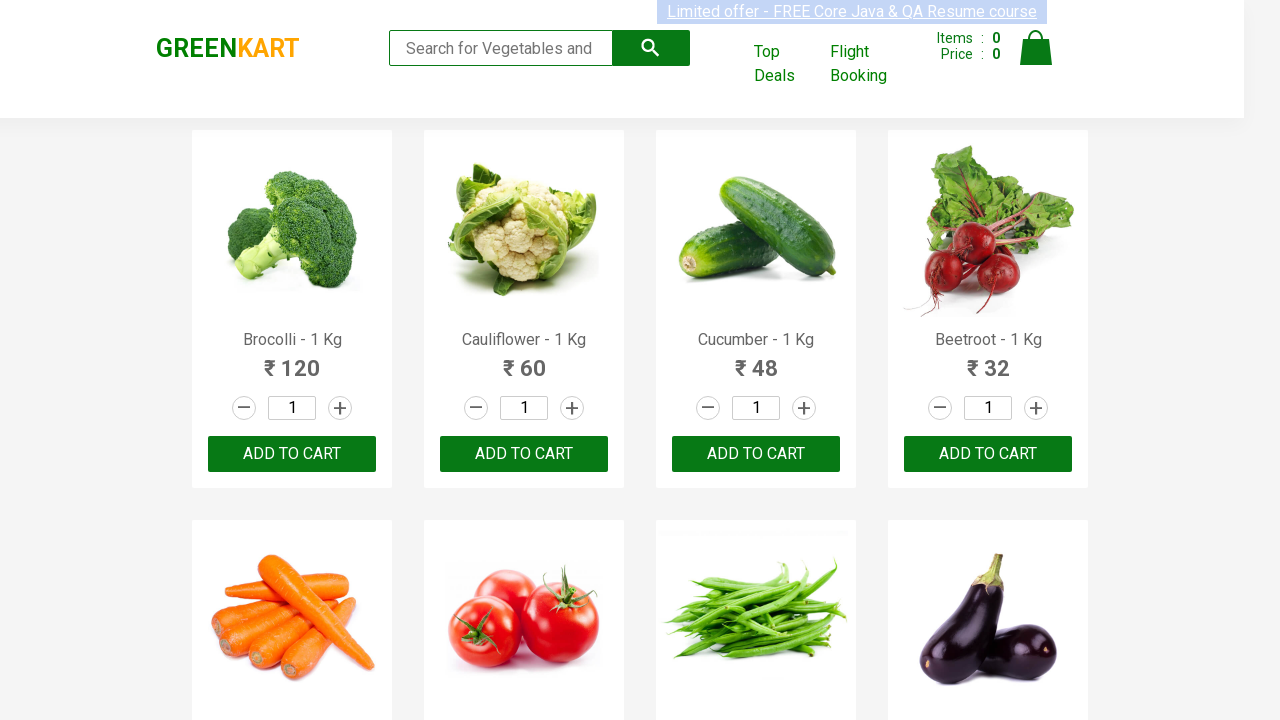

Retrieved all product names from the page
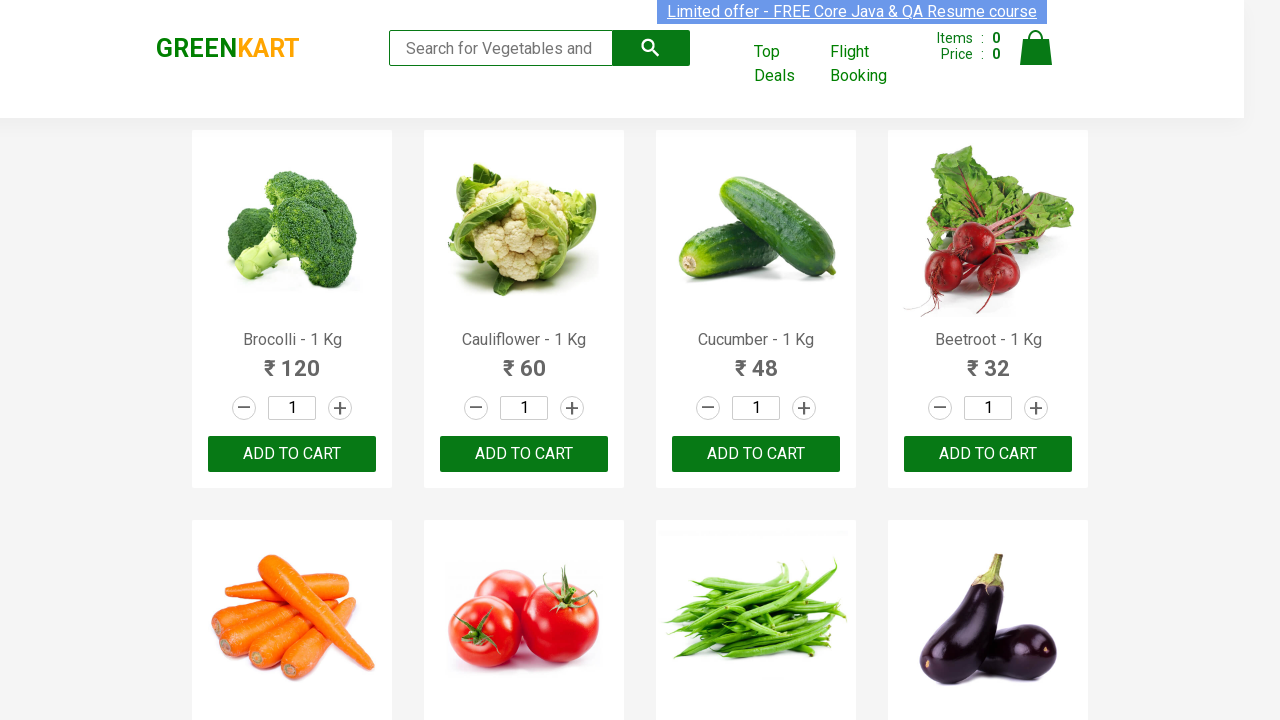

Retrieved product name text: Brocolli - 1 Kg
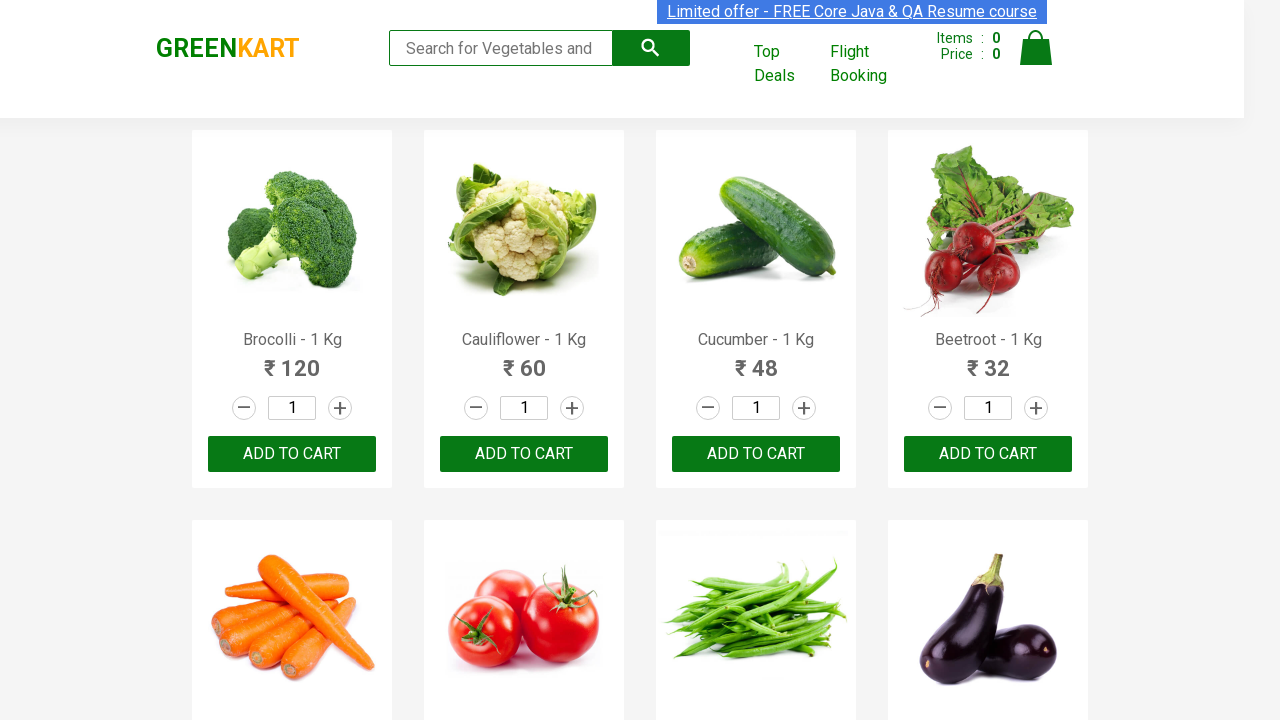

Clicked 'Add to Cart' button for product: Brocolli at (292, 454) on xpath=//div[@class='product']//button >> nth=0
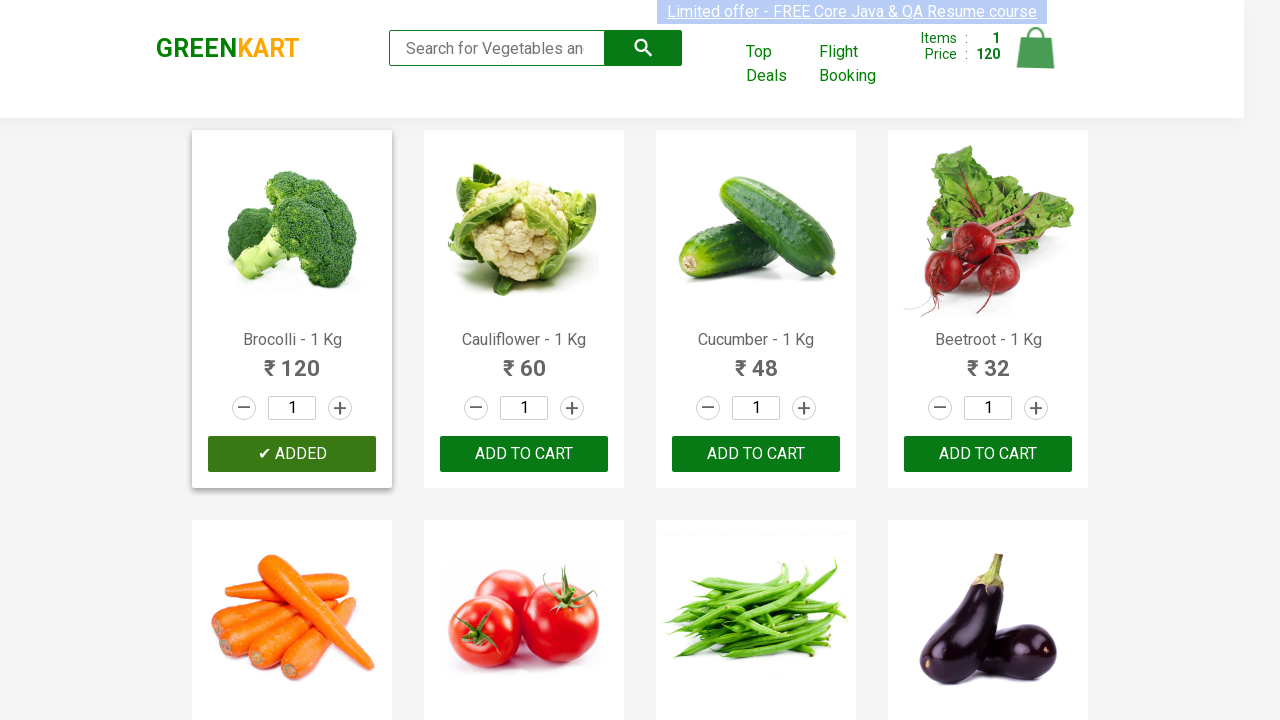

Retrieved product name text: Cauliflower - 1 Kg
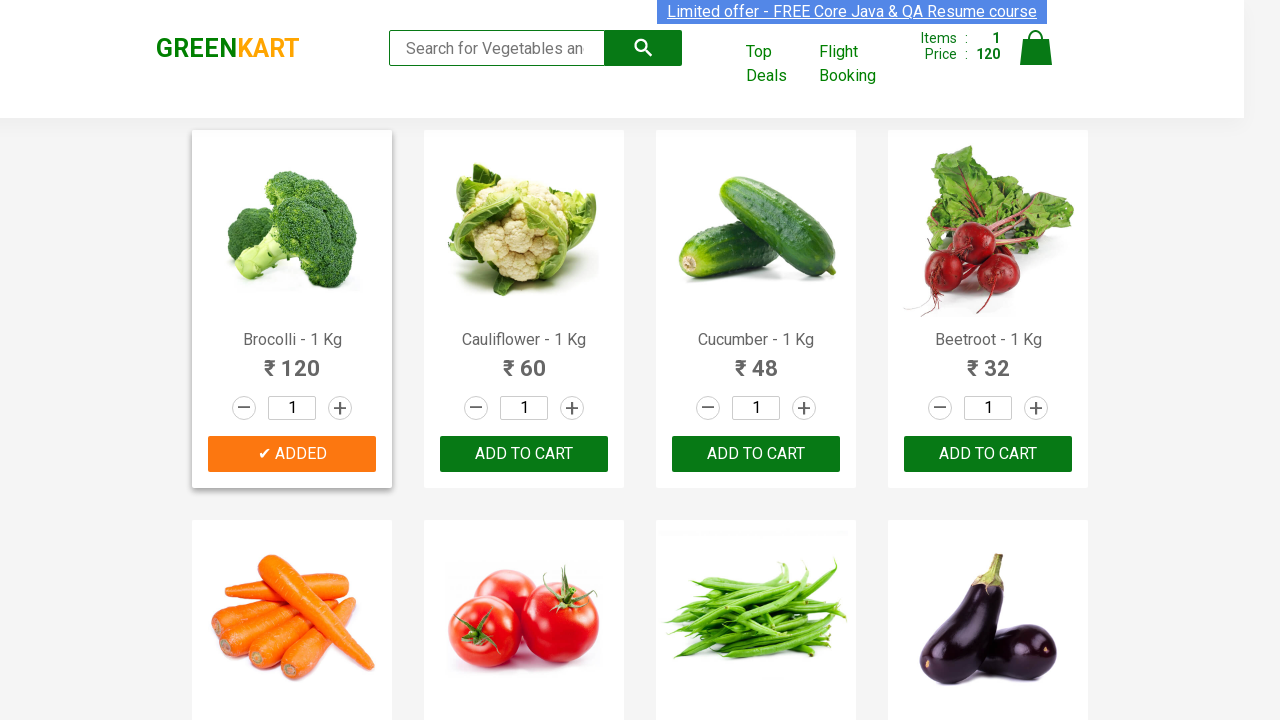

Retrieved product name text: Cucumber - 1 Kg
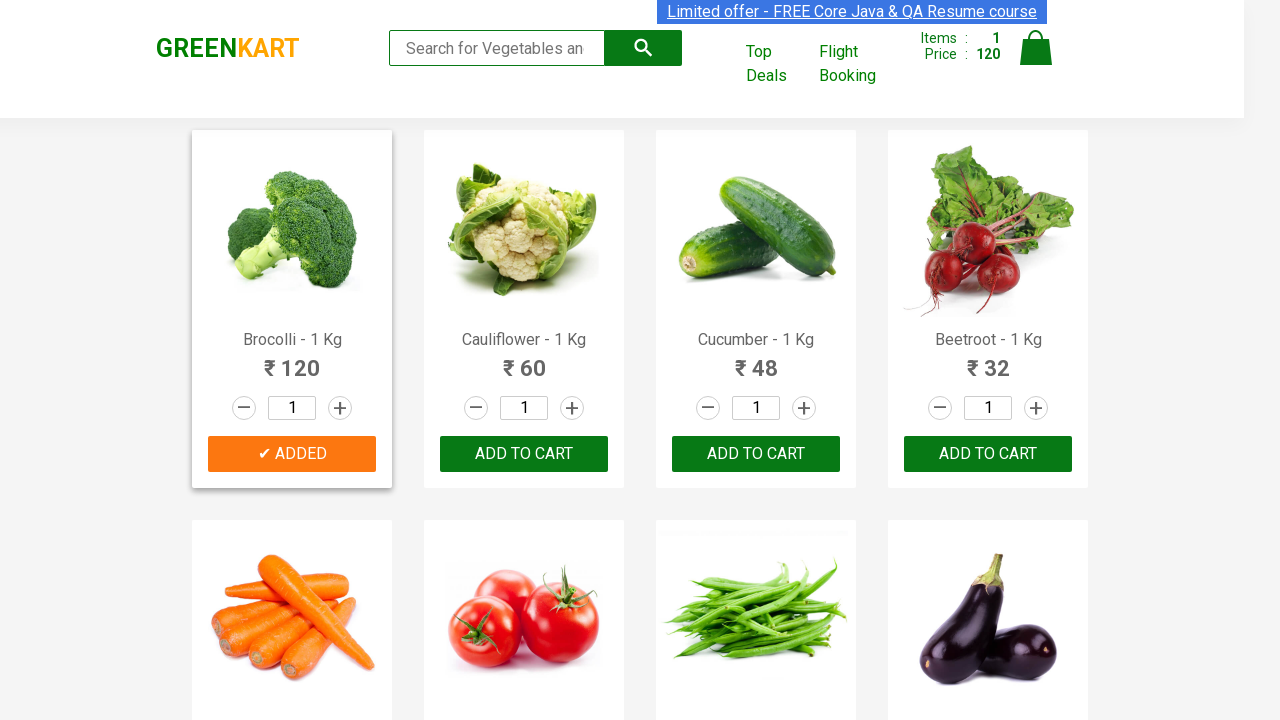

Retrieved product name text: Beetroot - 1 Kg
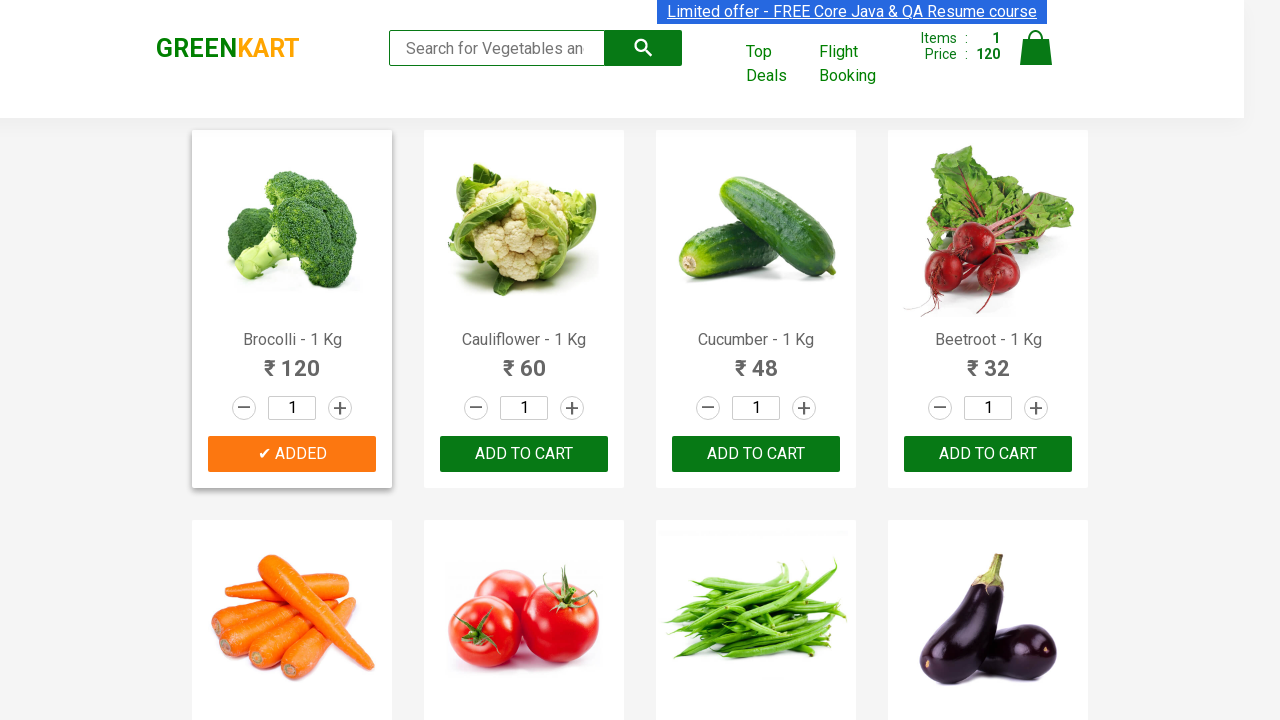

Retrieved product name text: Carrot - 1 Kg
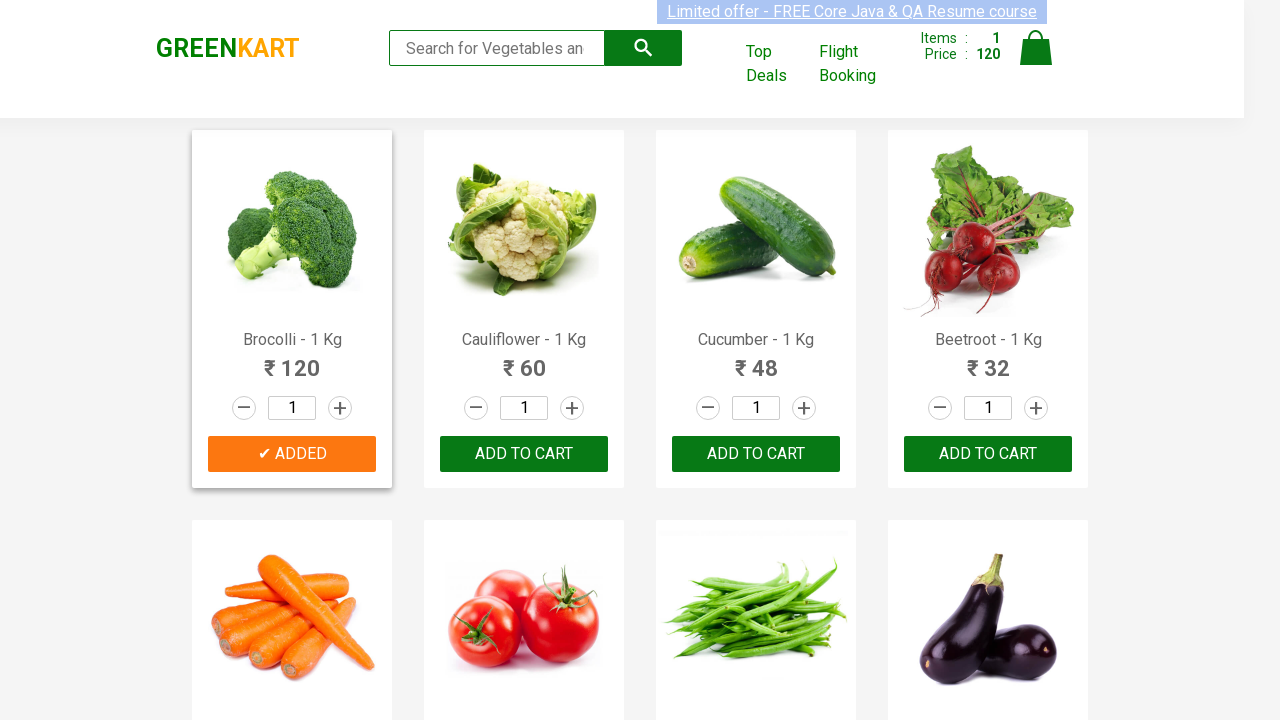

Retrieved product name text: Tomato - 1 Kg
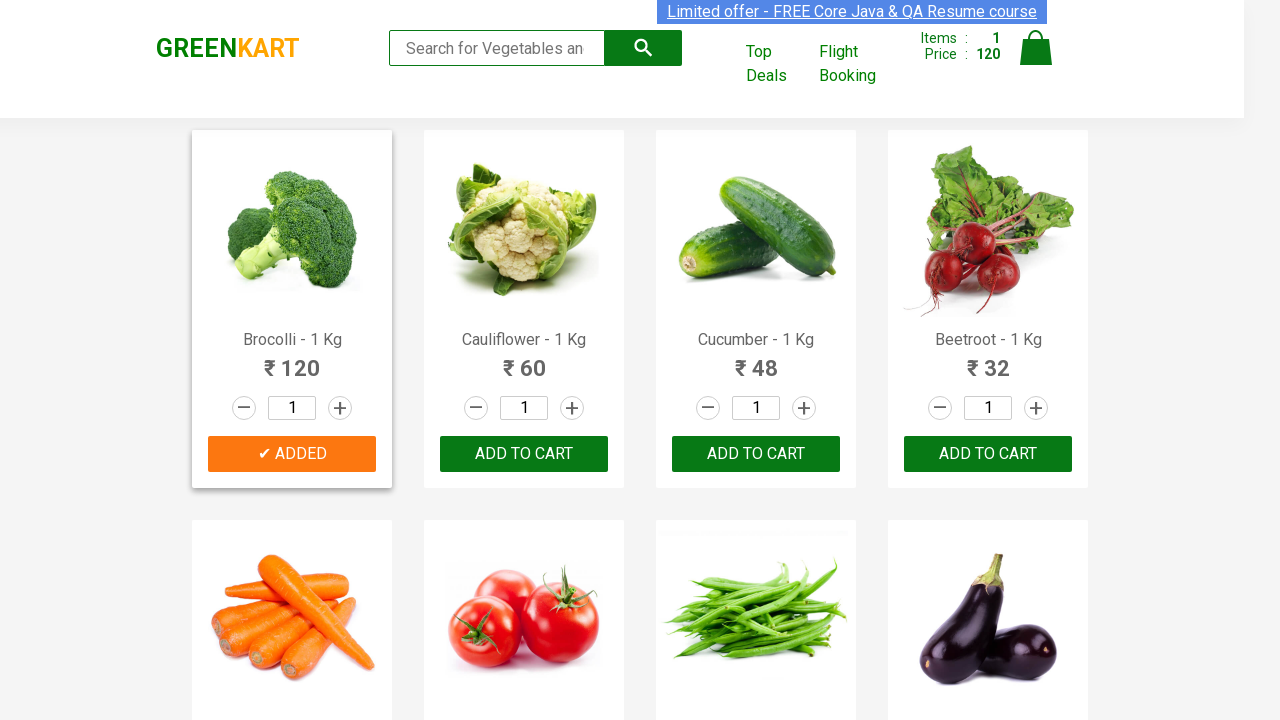

Retrieved product name text: Beans - 1 Kg
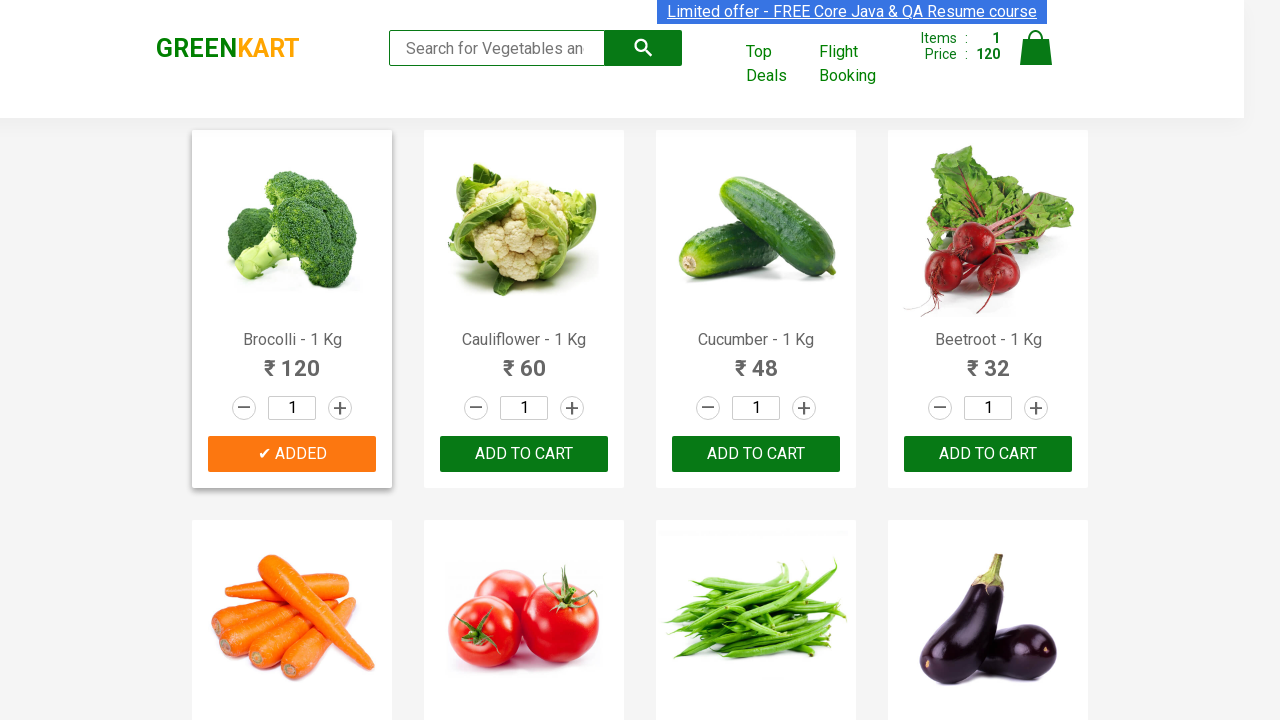

Clicked 'Add to Cart' button for product: Beans at (756, 360) on xpath=//div[@class='product']//button >> nth=6
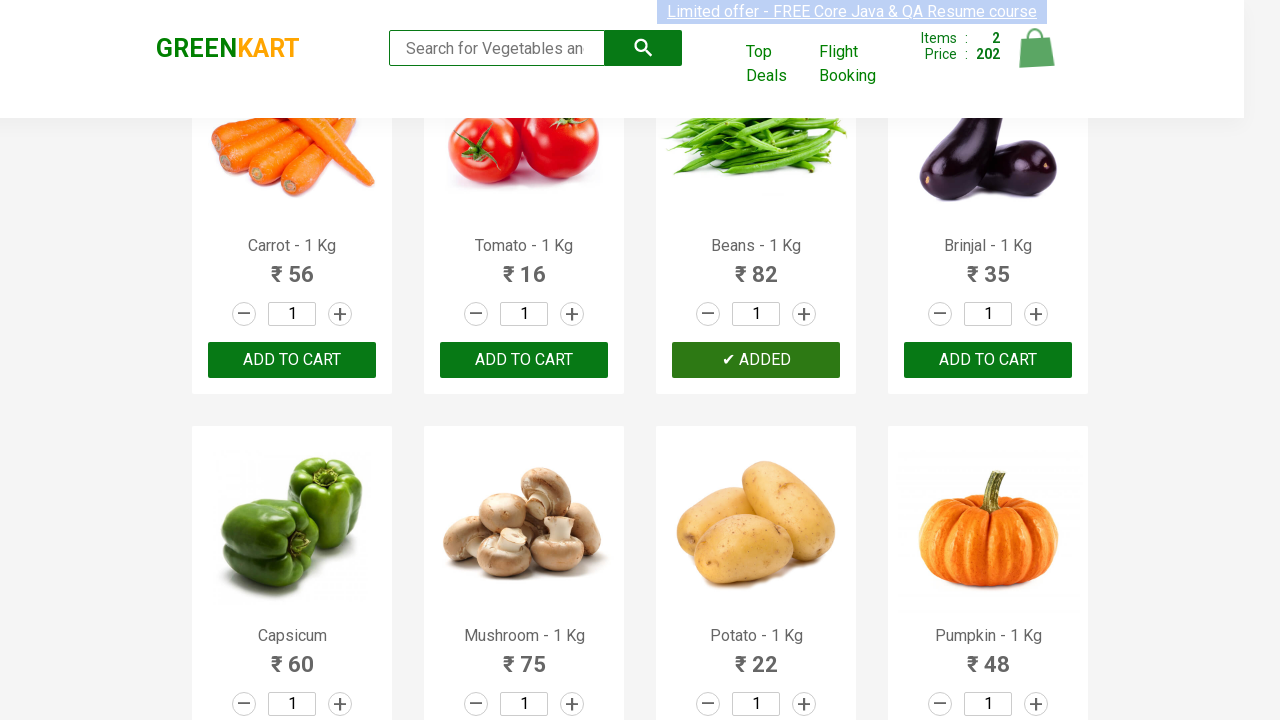

Retrieved product name text: Brinjal - 1 Kg
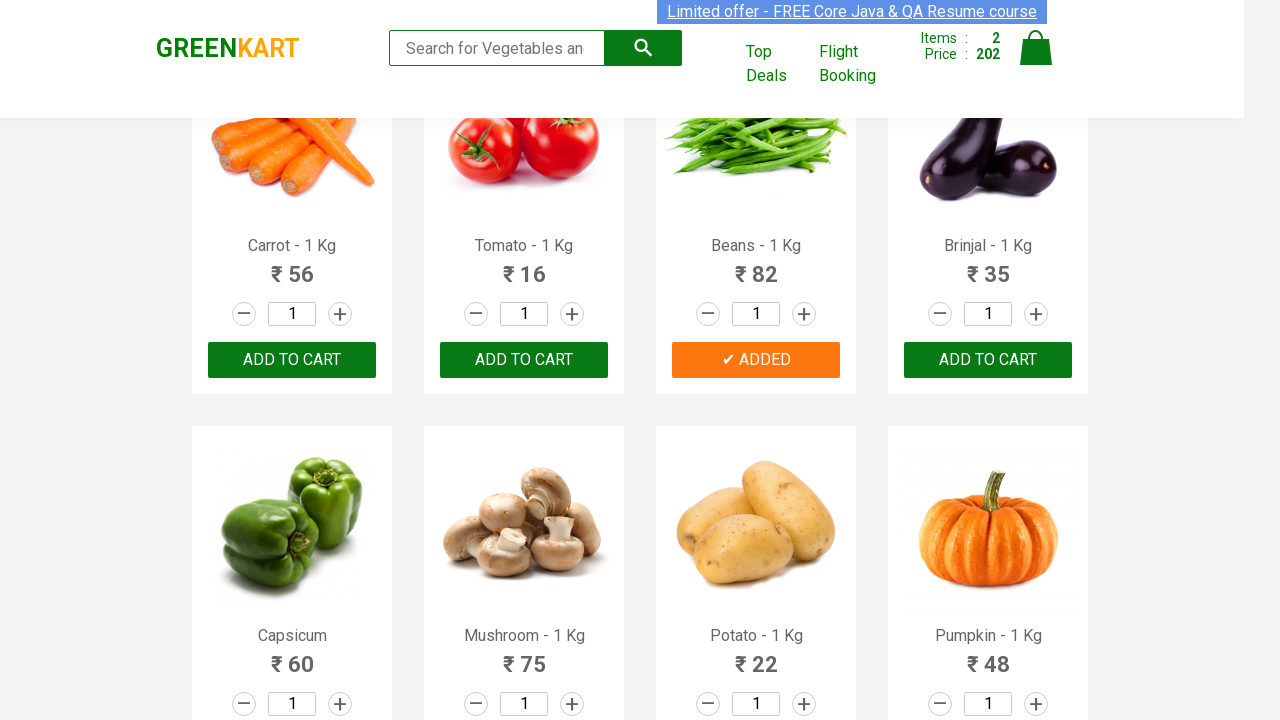

Retrieved product name text: Capsicum
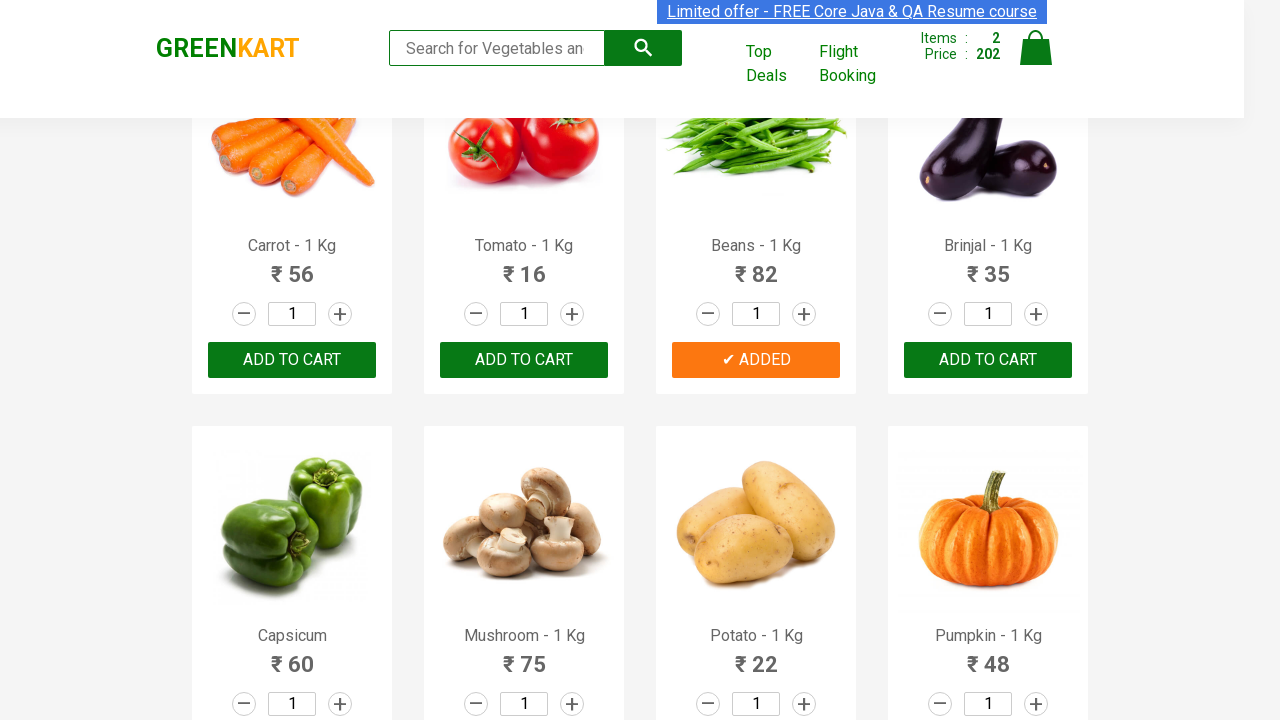

Retrieved product name text: Mushroom - 1 Kg
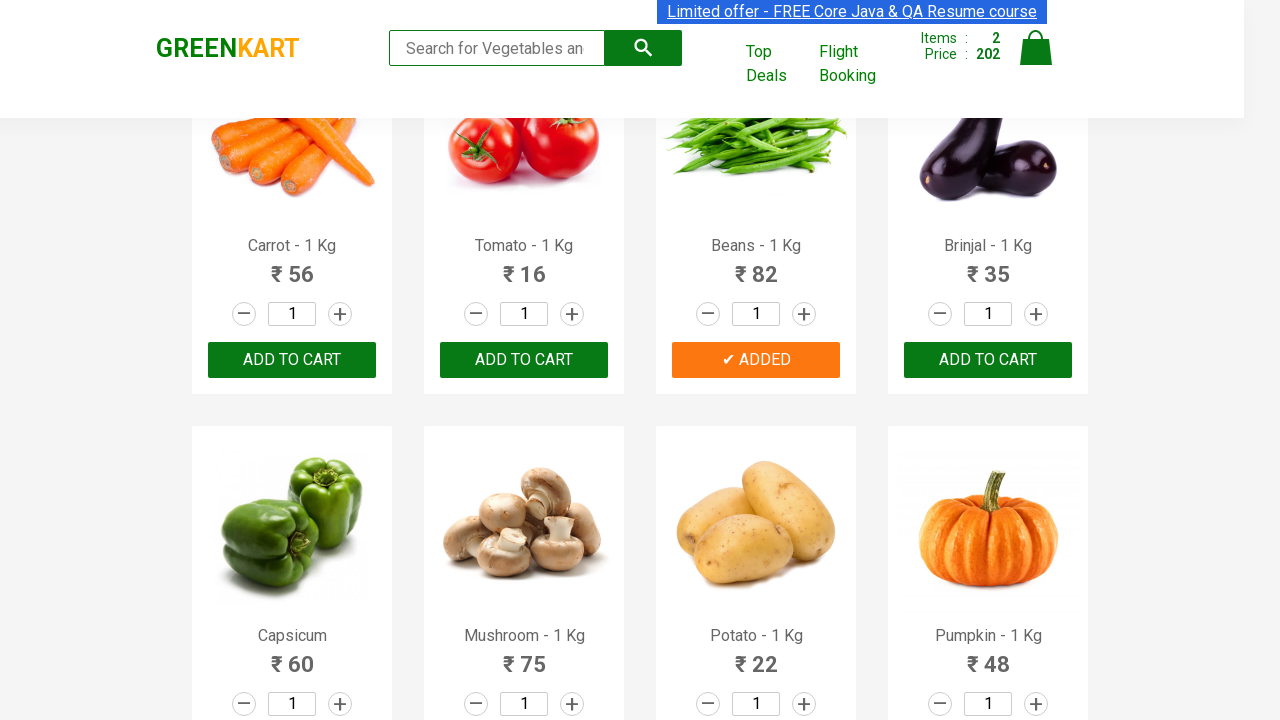

Retrieved product name text: Potato - 1 Kg
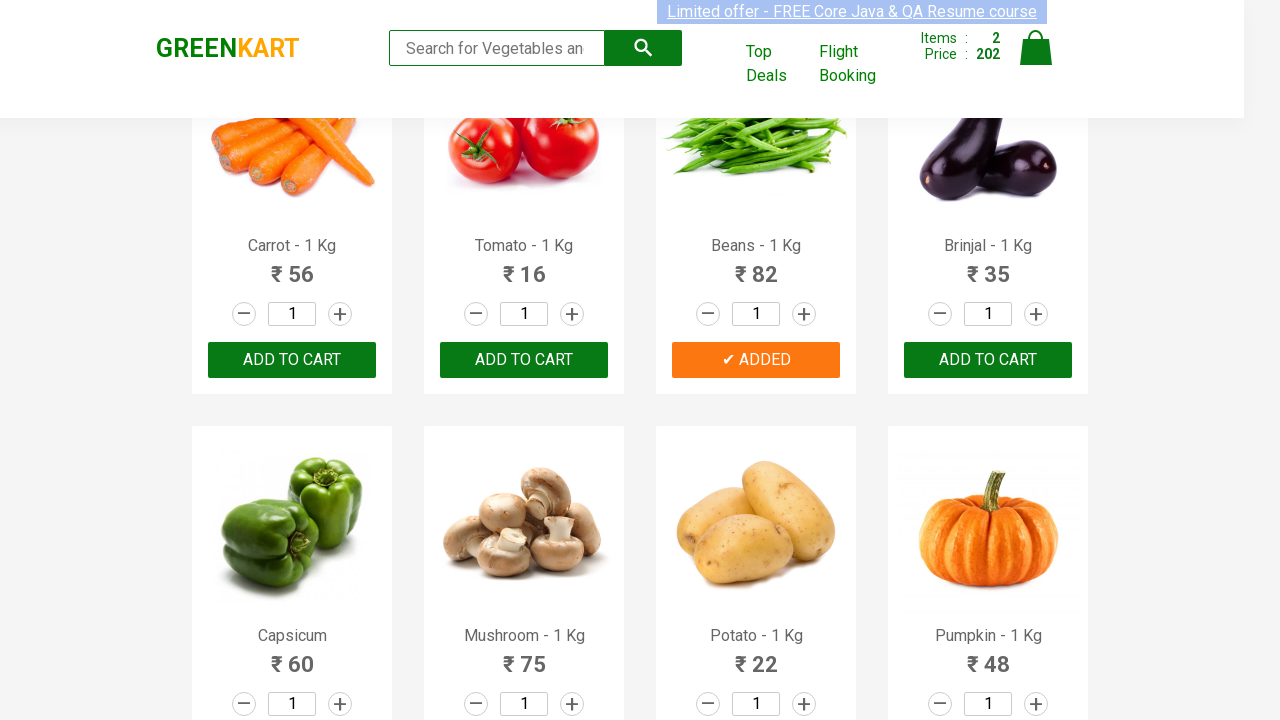

Clicked 'Add to Cart' button for product: Potato at (756, 360) on xpath=//div[@class='product']//button >> nth=10
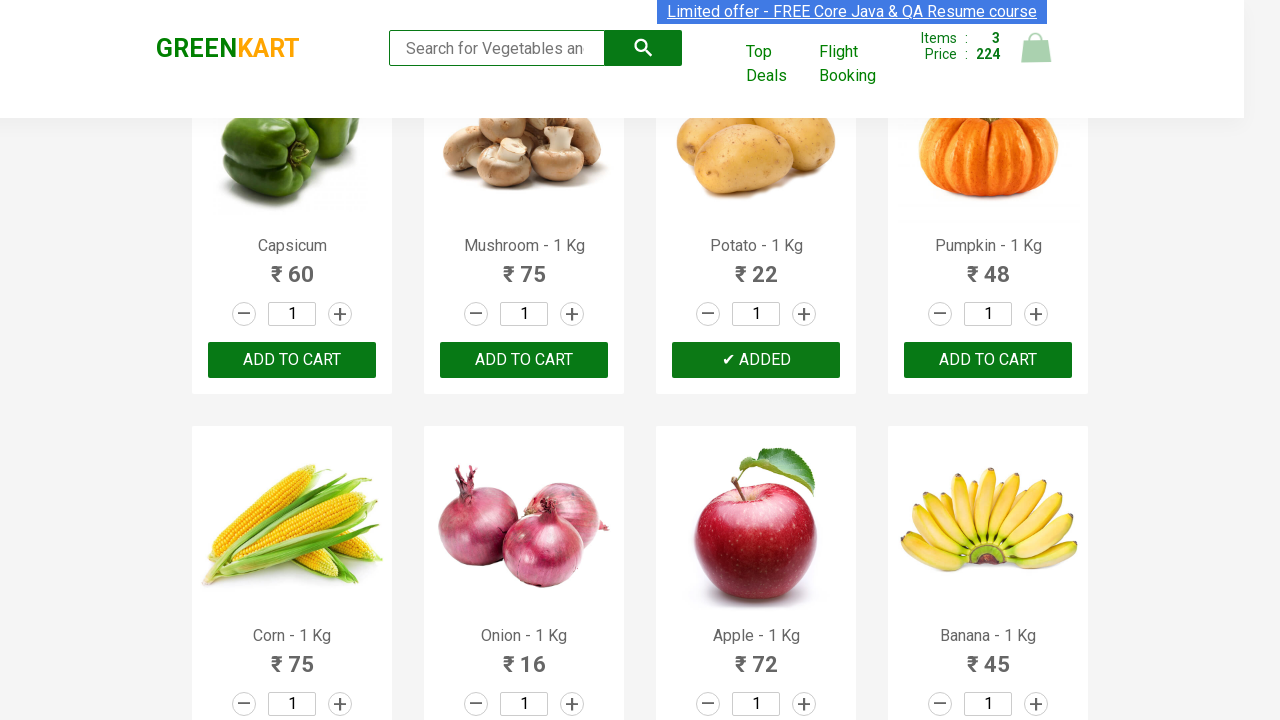

Retrieved product name text: Pumpkin - 1 Kg
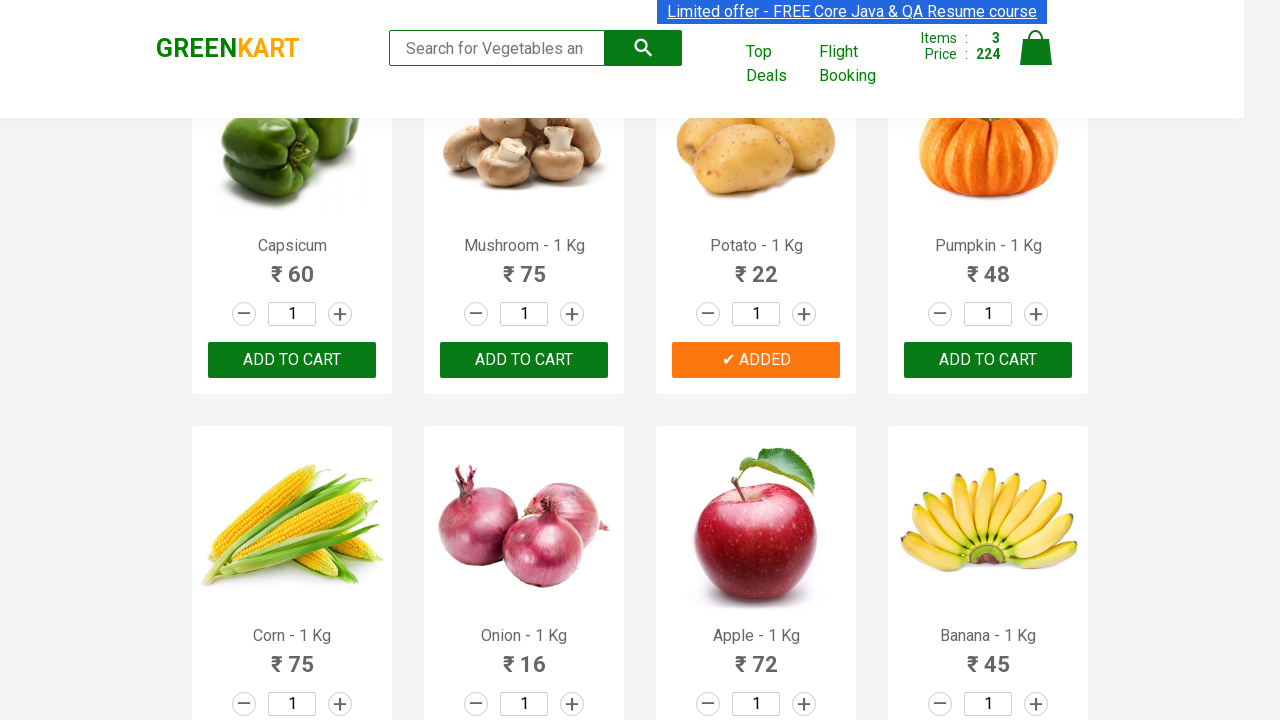

Retrieved product name text: Corn - 1 Kg
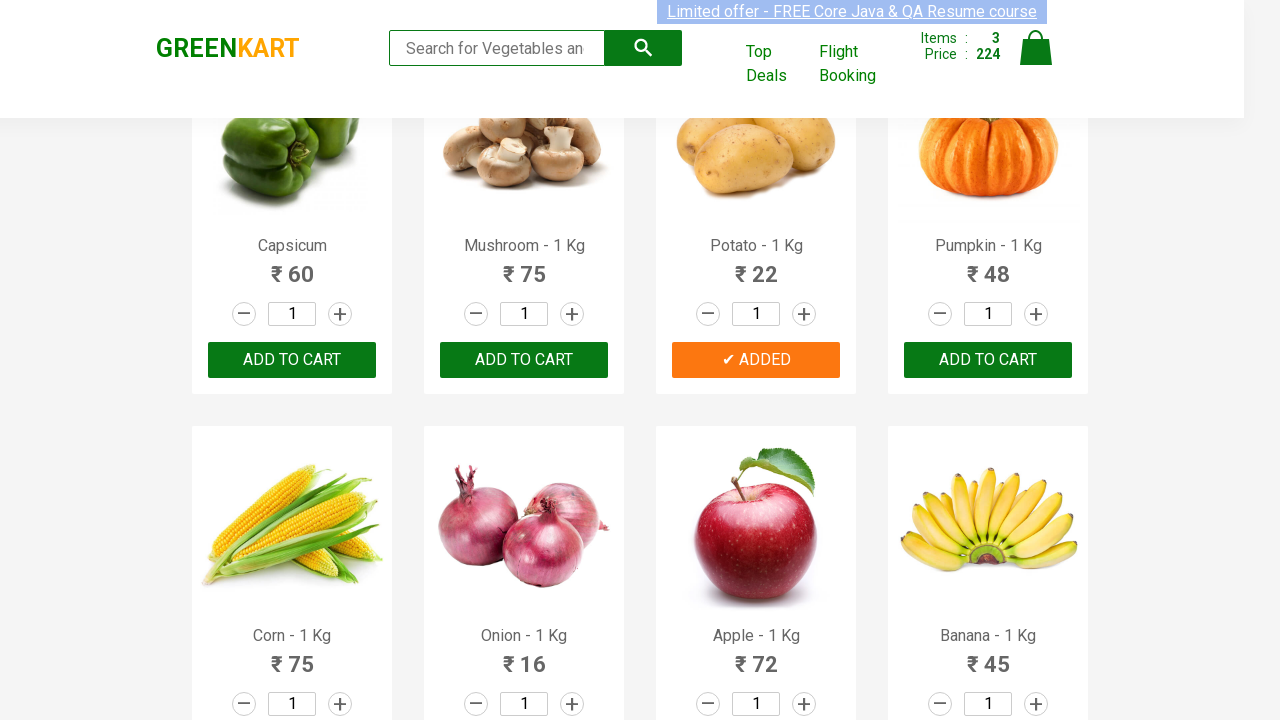

Retrieved product name text: Onion - 1 Kg
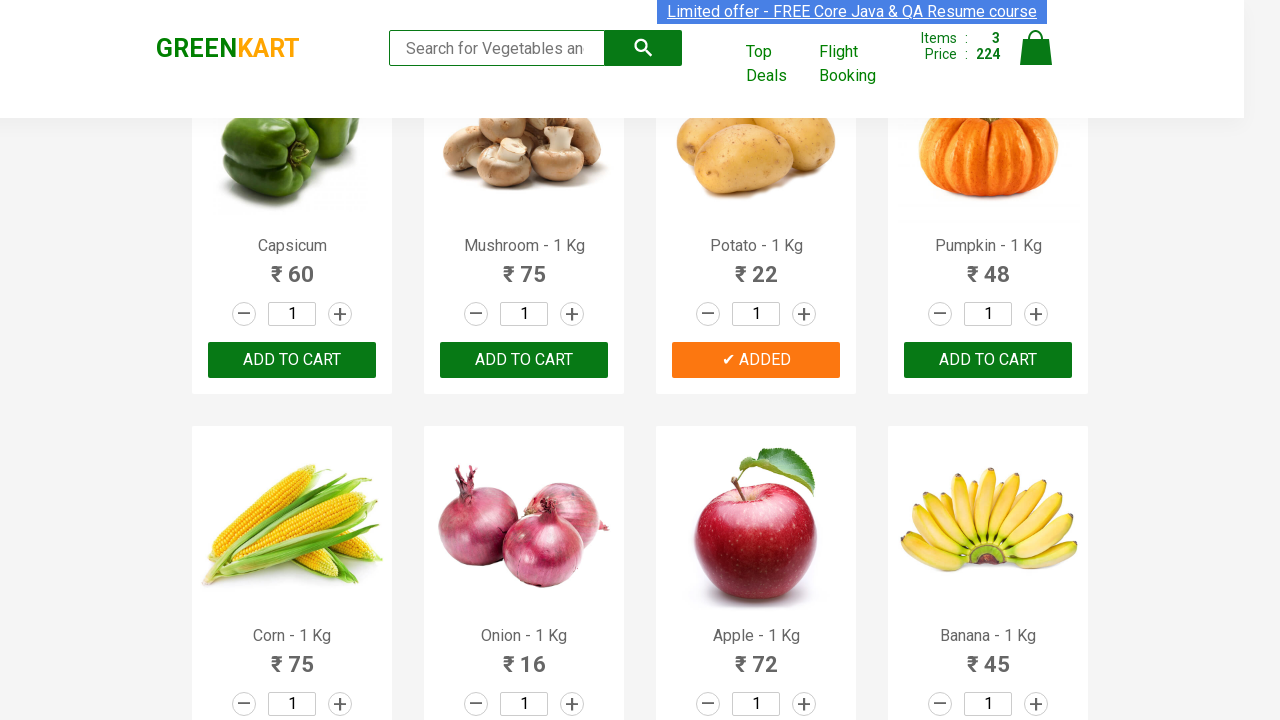

Retrieved product name text: Apple - 1 Kg
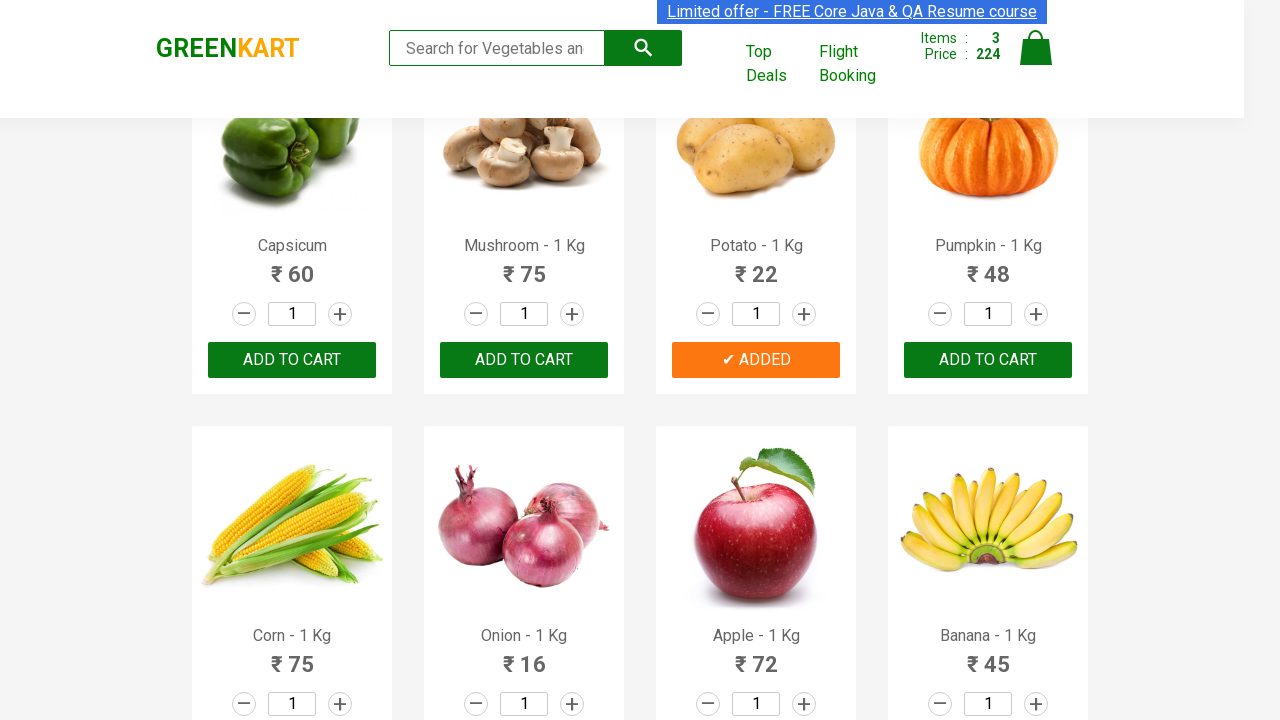

Retrieved product name text: Banana - 1 Kg
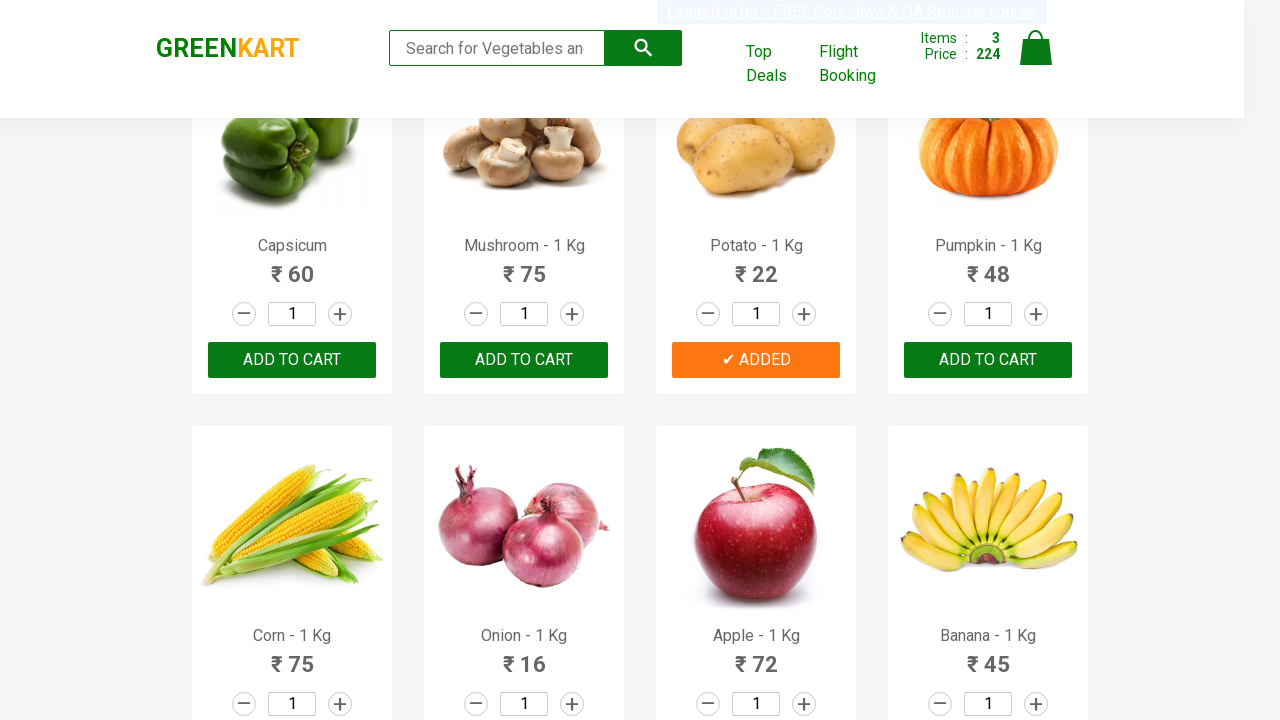

Retrieved product name text: Grapes - 1 Kg
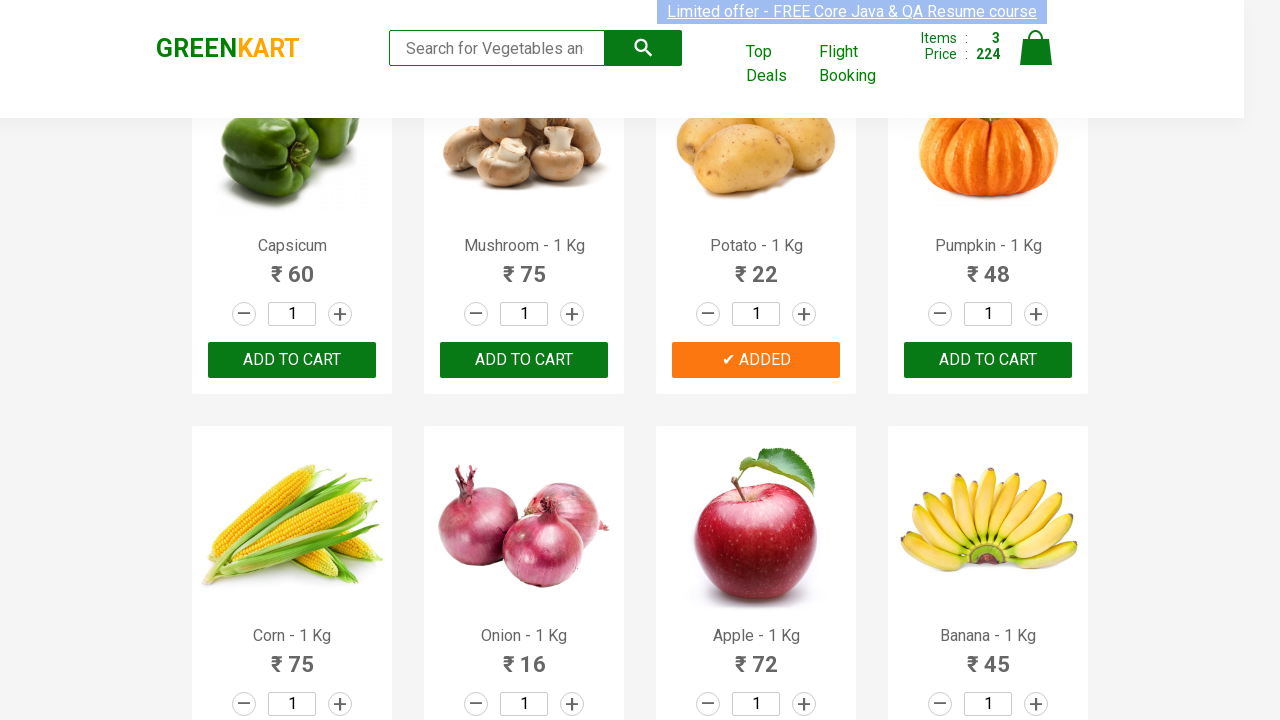

Retrieved product name text: Mango - 1 Kg
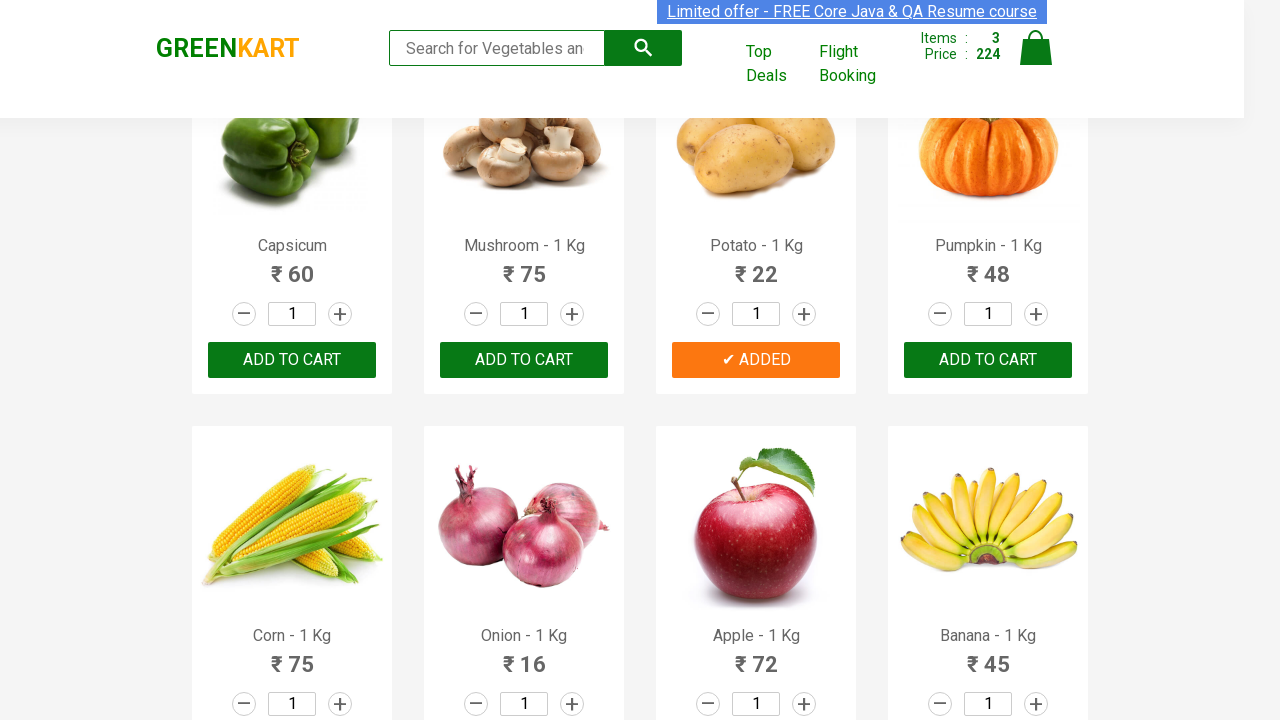

Retrieved product name text: Musk Melon - 1 Kg
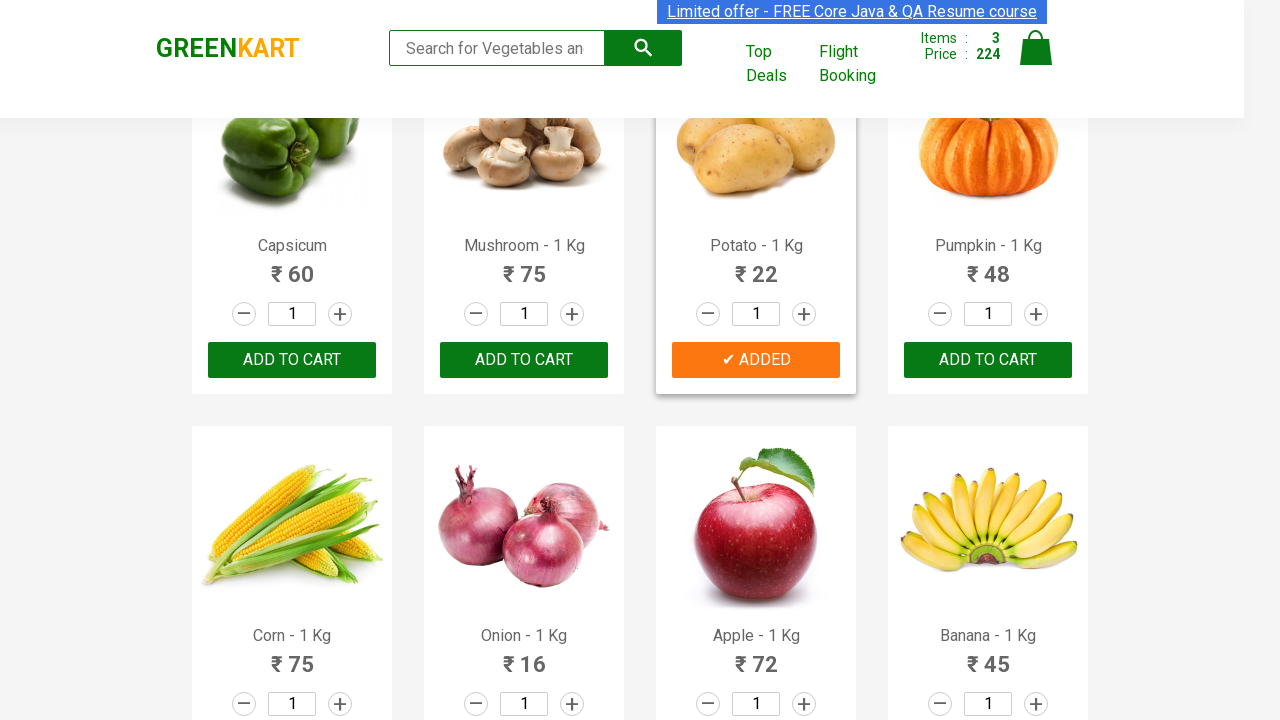

Retrieved product name text: Orange - 1 Kg
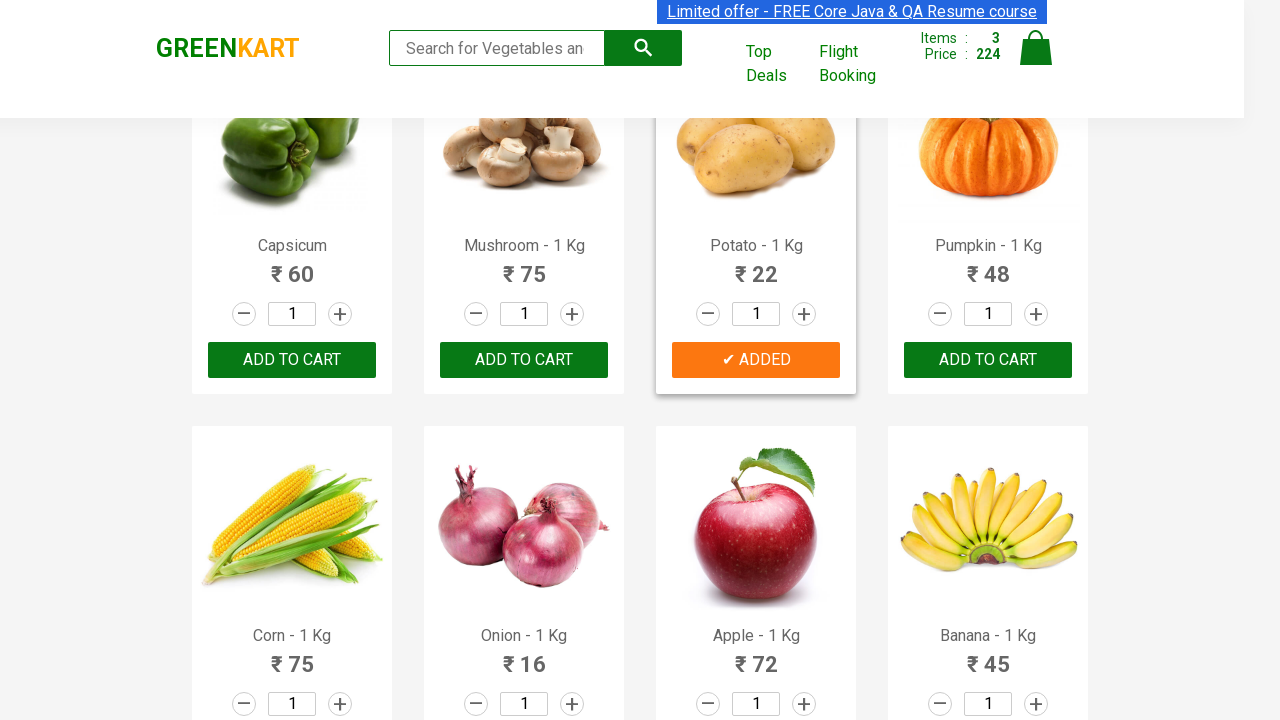

Retrieved product name text: Pears - 1 Kg
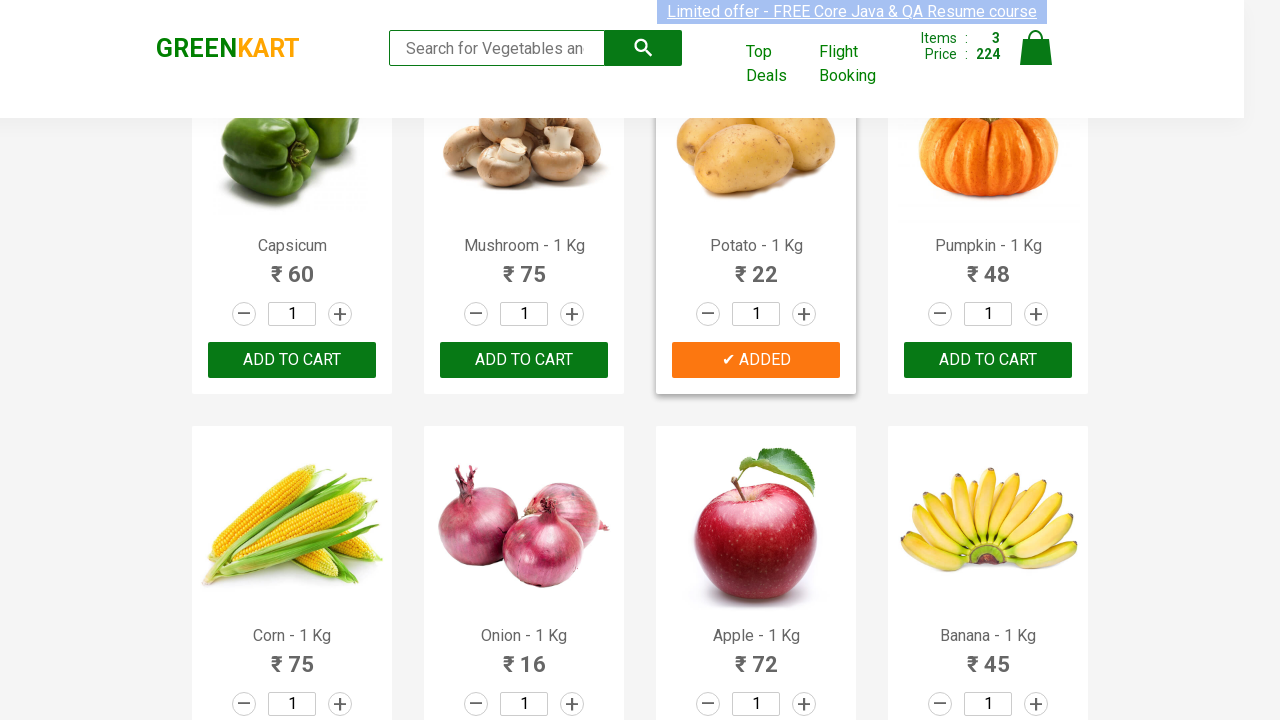

Clicked 'Add to Cart' button for product: Pears at (292, 360) on xpath=//div[@class='product']//button >> nth=20
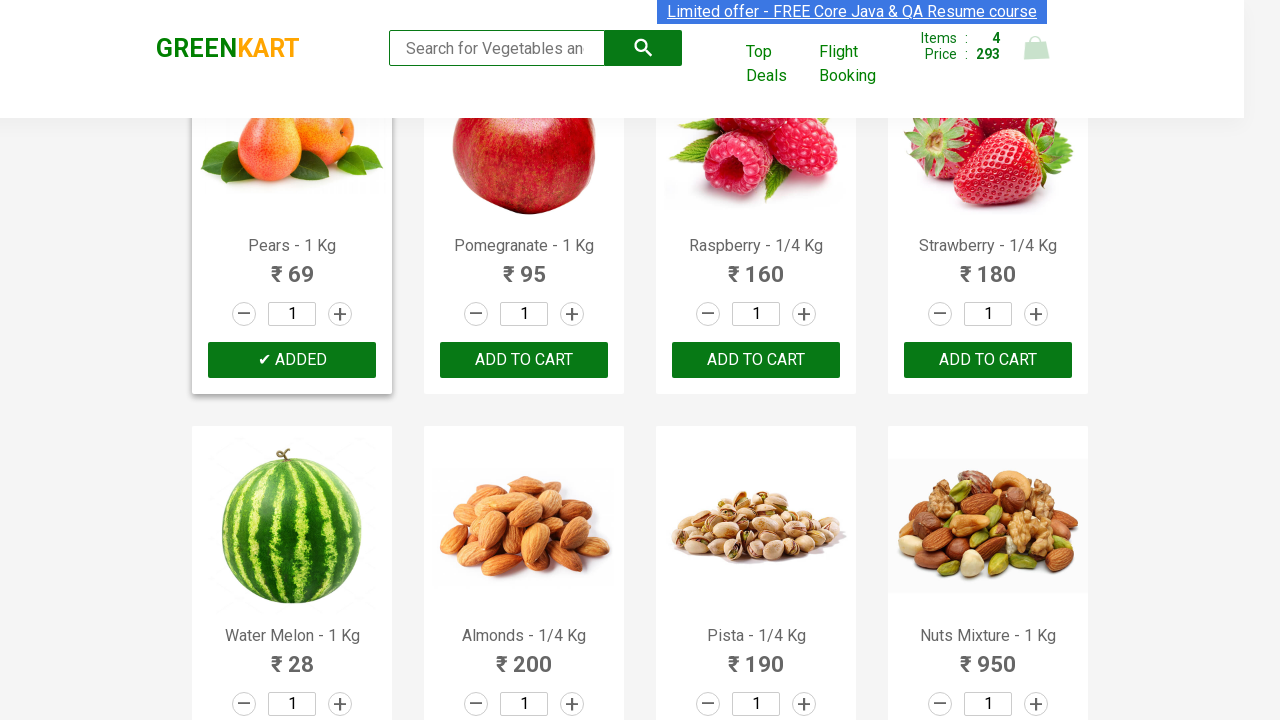

Retrieved product name text: Pomegranate - 1 Kg
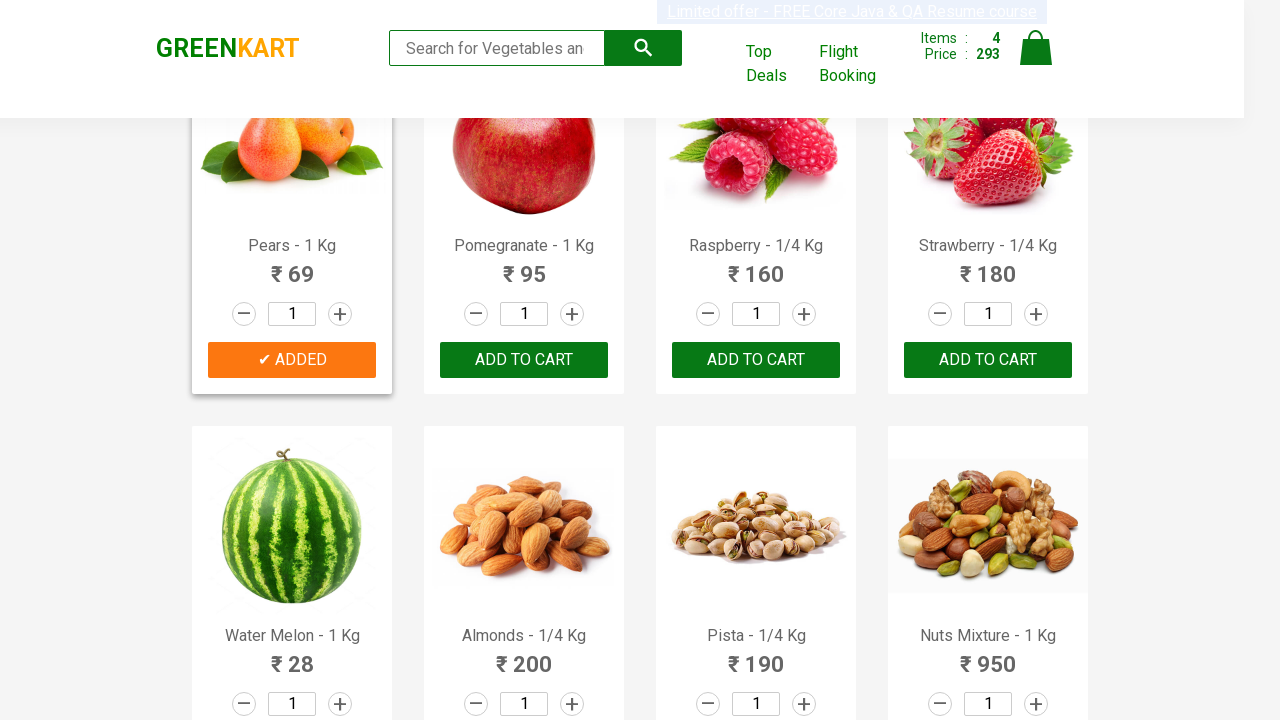

Retrieved product name text: Raspberry - 1/4 Kg
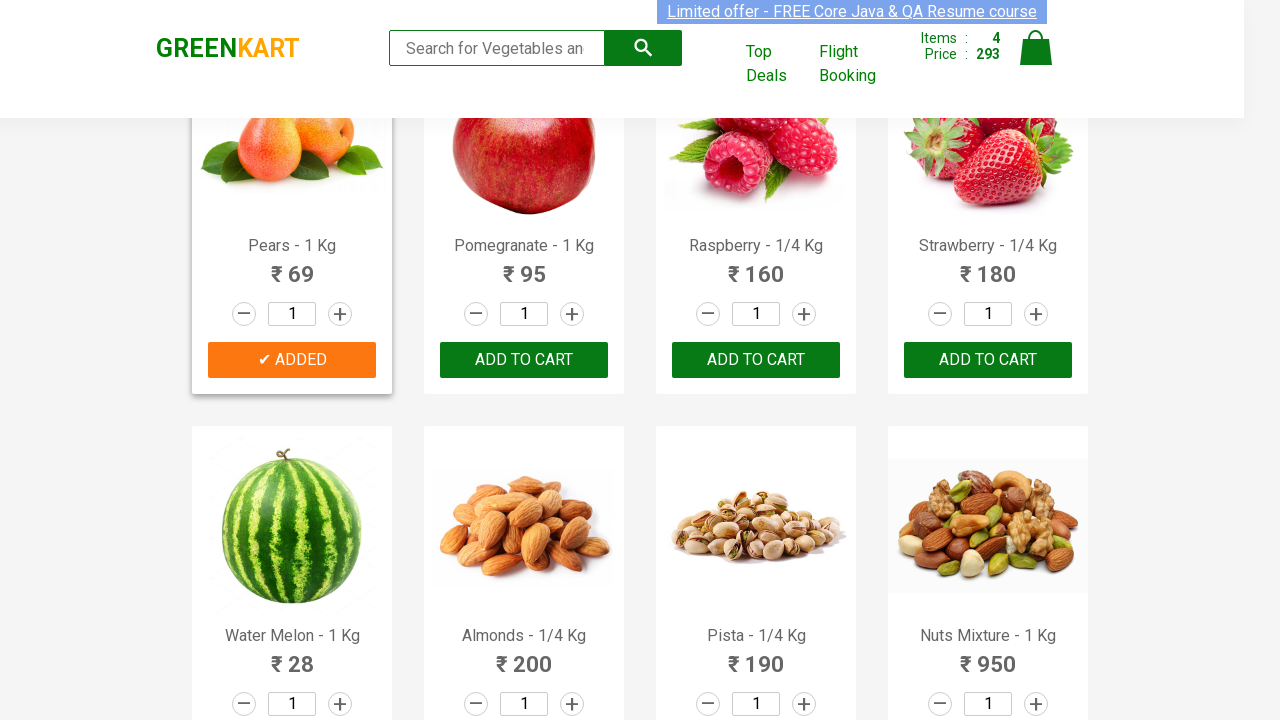

Retrieved product name text: Strawberry - 1/4 Kg
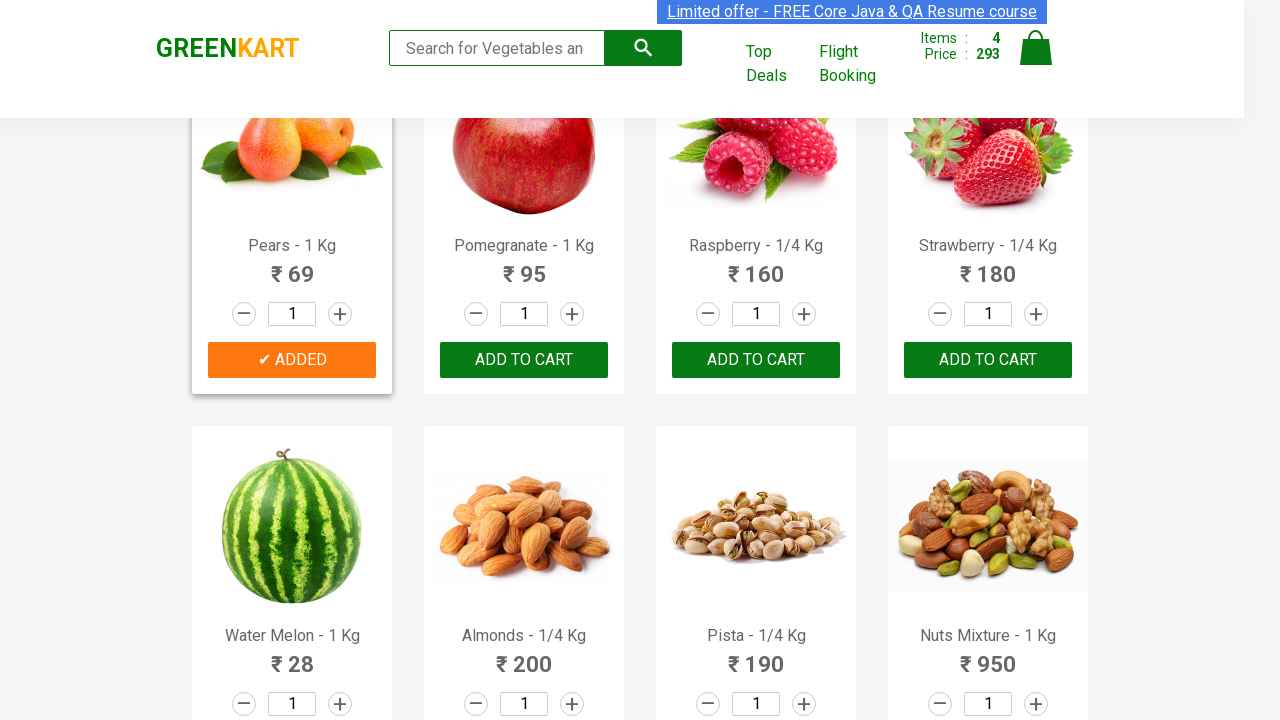

Retrieved product name text: Water Melon - 1 Kg
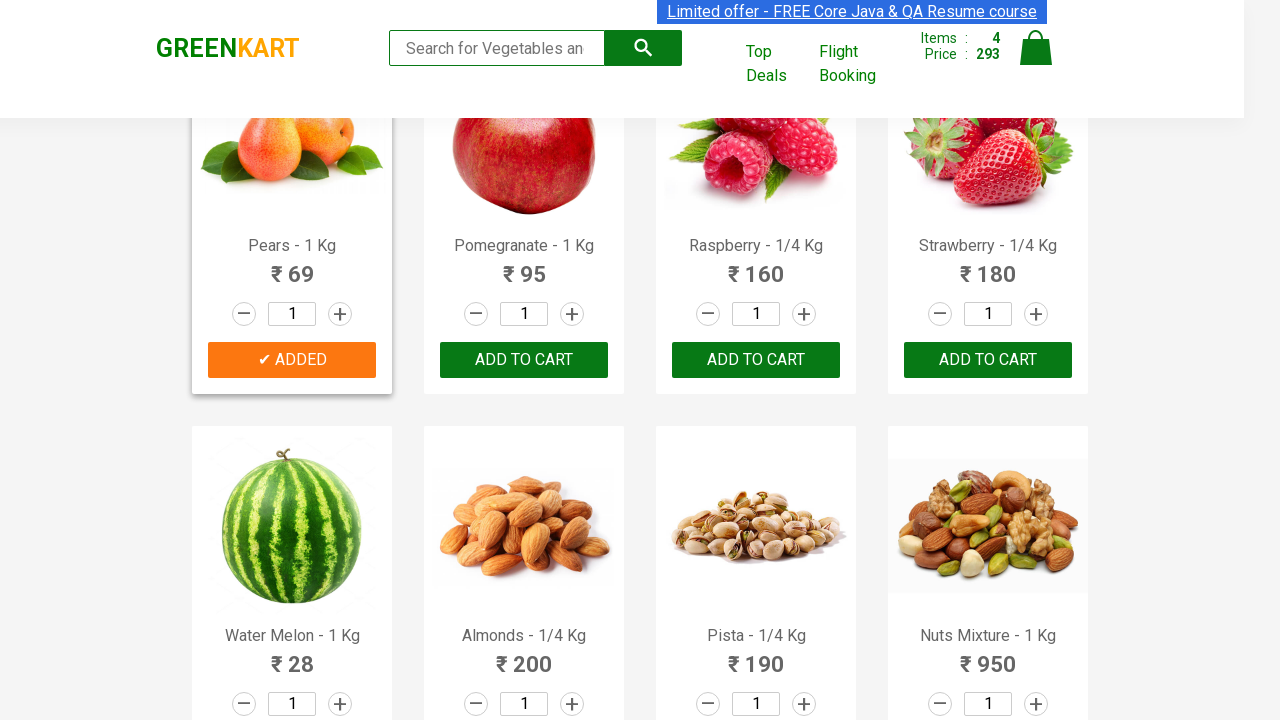

Retrieved product name text: Almonds - 1/4 Kg
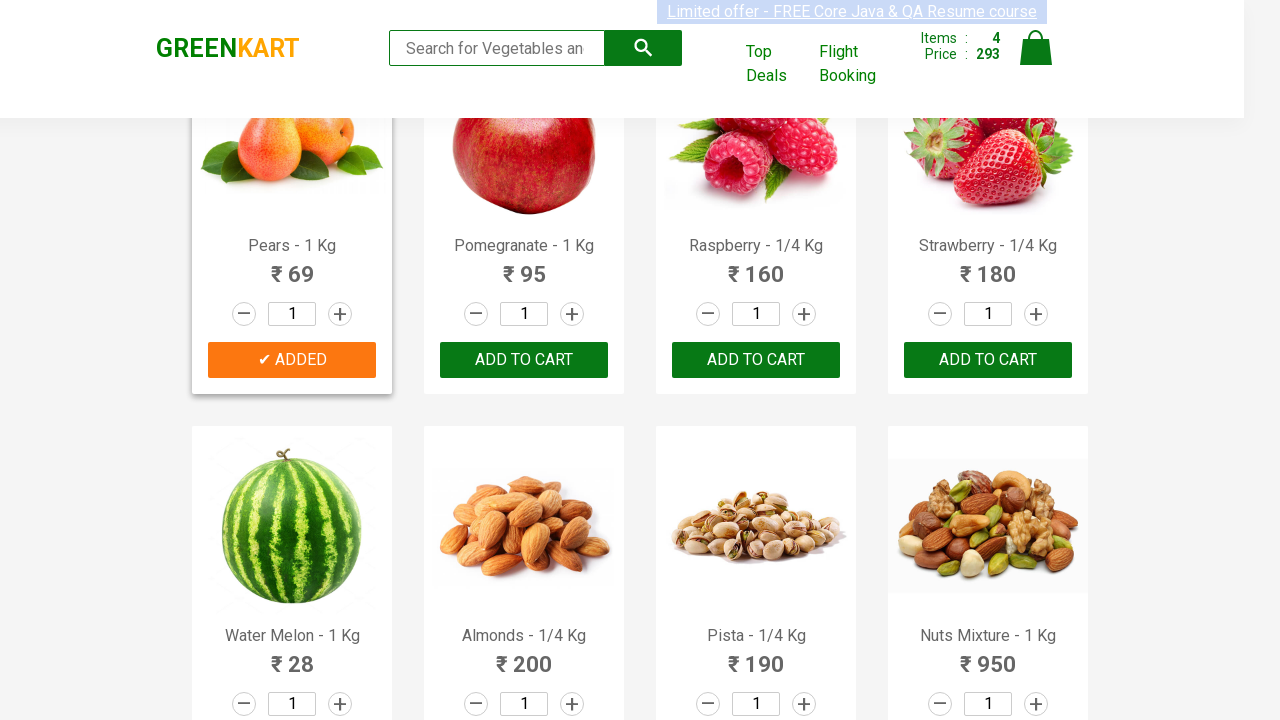

Retrieved product name text: Pista - 1/4 Kg
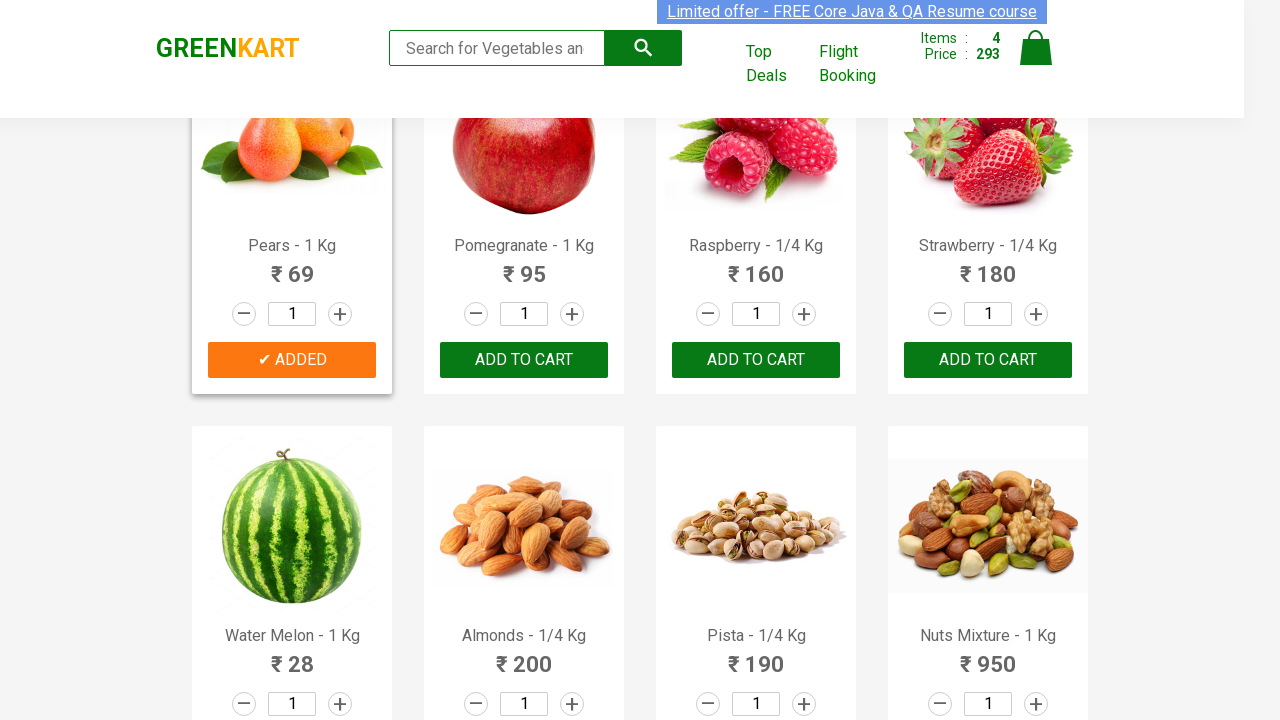

Clicked 'Add to Cart' button for product: Pista at (756, 360) on xpath=//div[@class='product']//button >> nth=26
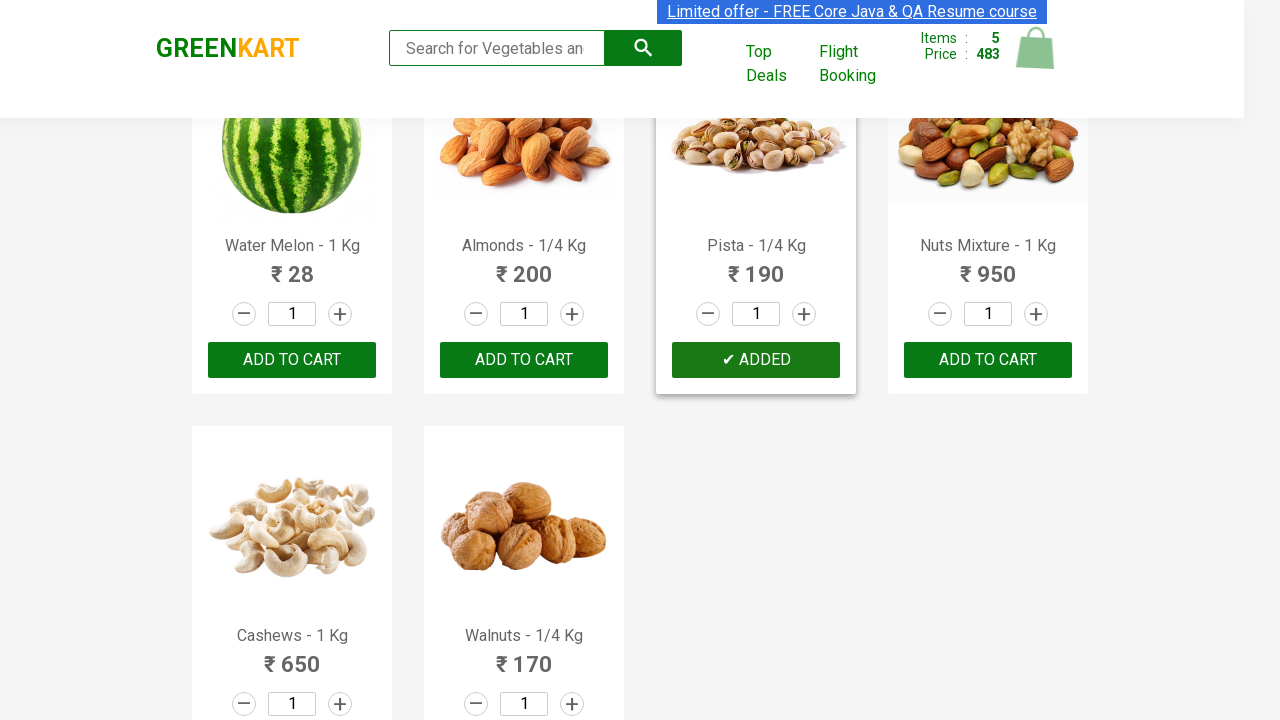

Retrieved product name text: Nuts Mixture - 1 Kg
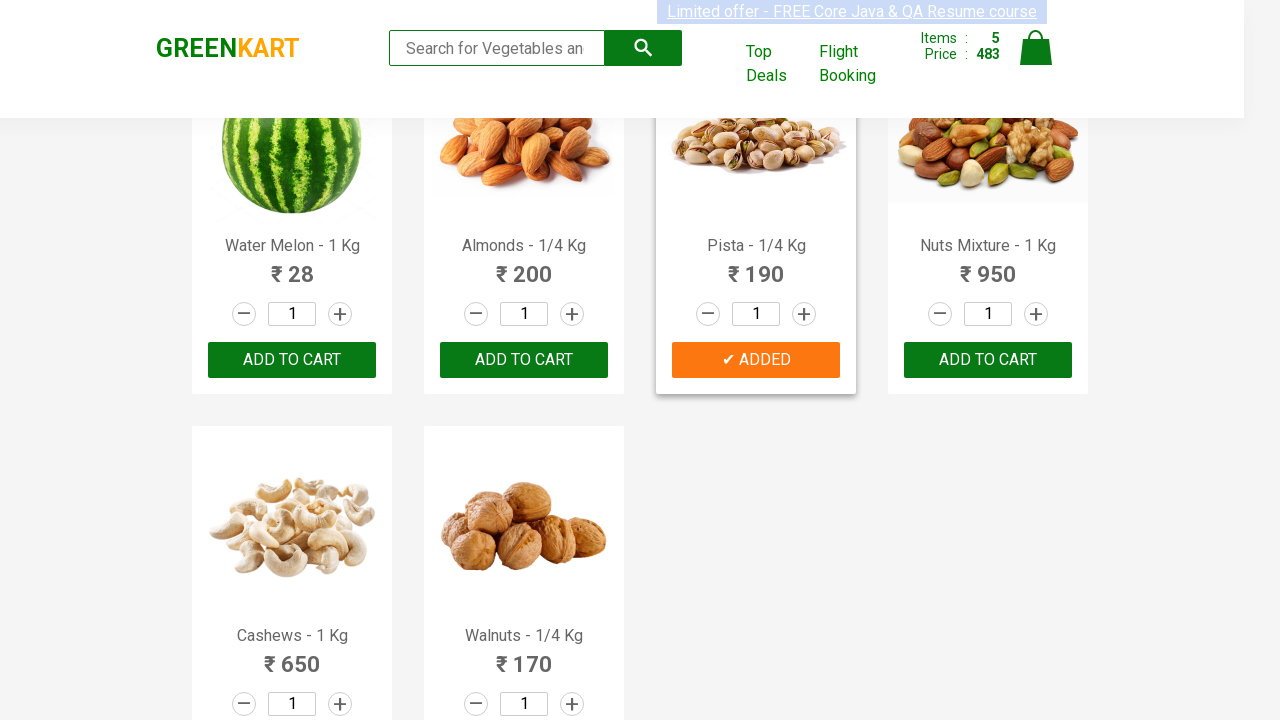

Retrieved product name text: Cashews - 1 Kg
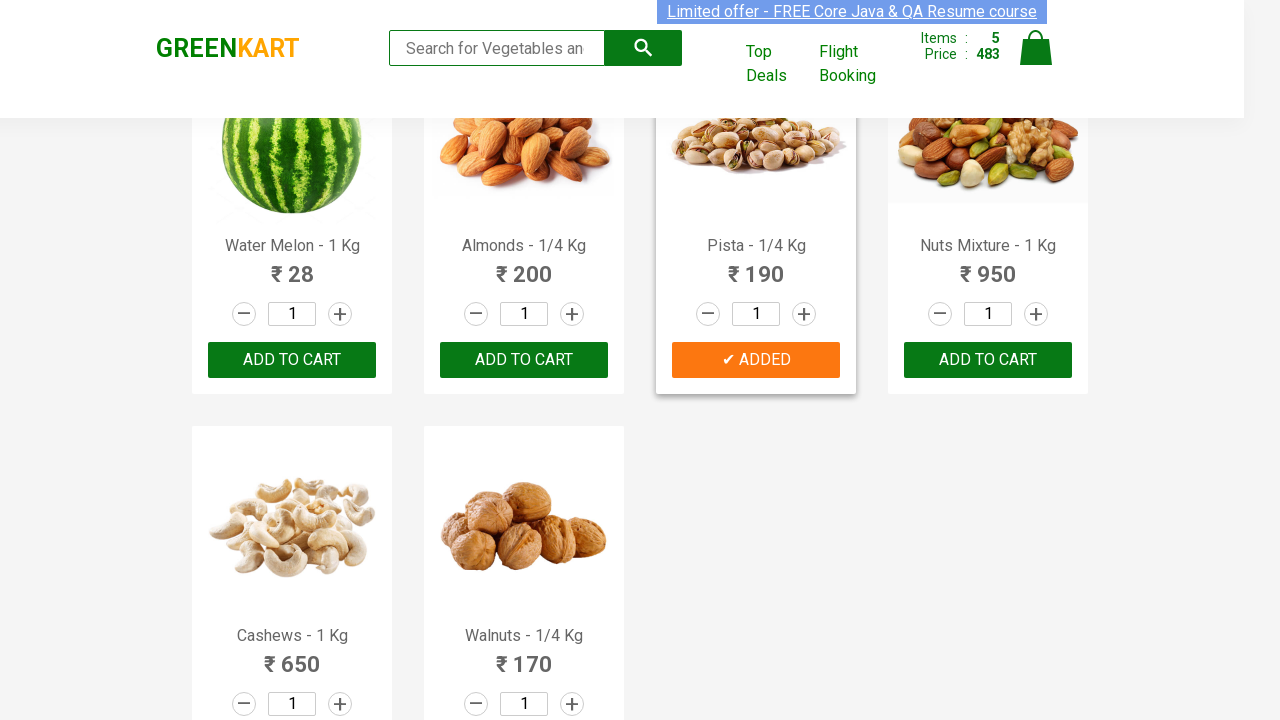

Retrieved product name text: Walnuts - 1/4 Kg
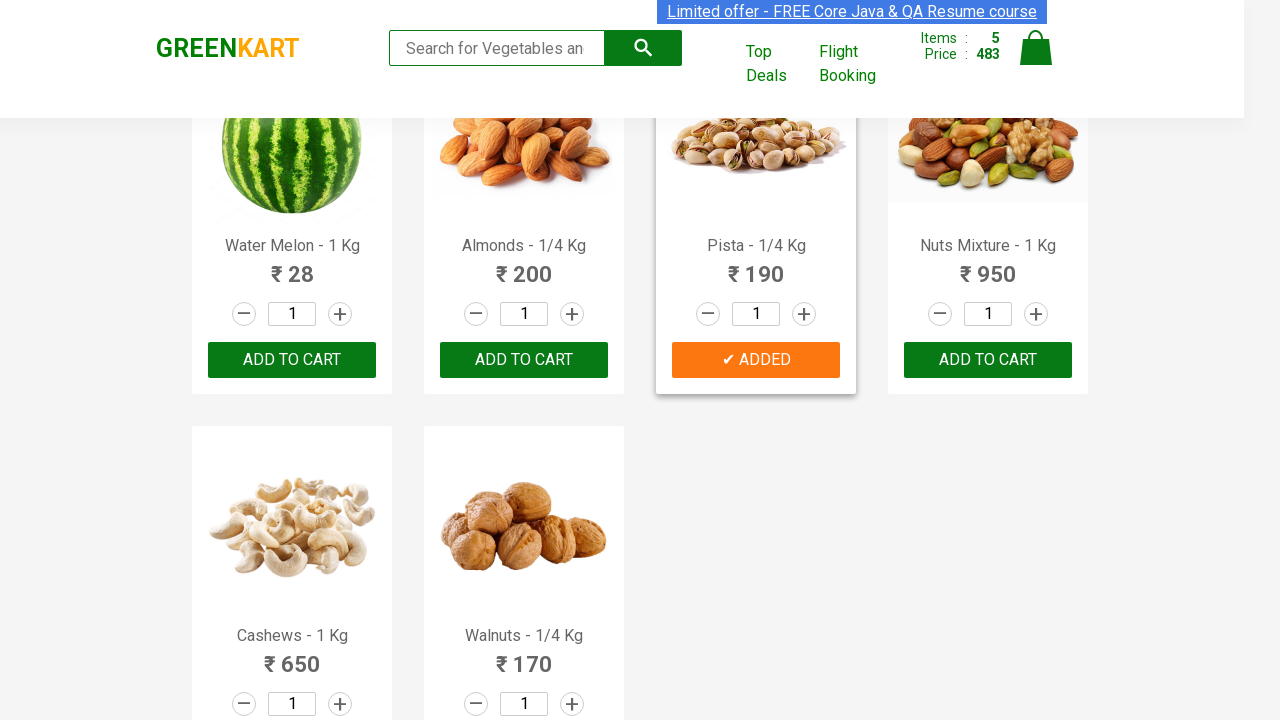

Clicked cart icon to view shopping cart at (1036, 48) on img[alt='Cart']
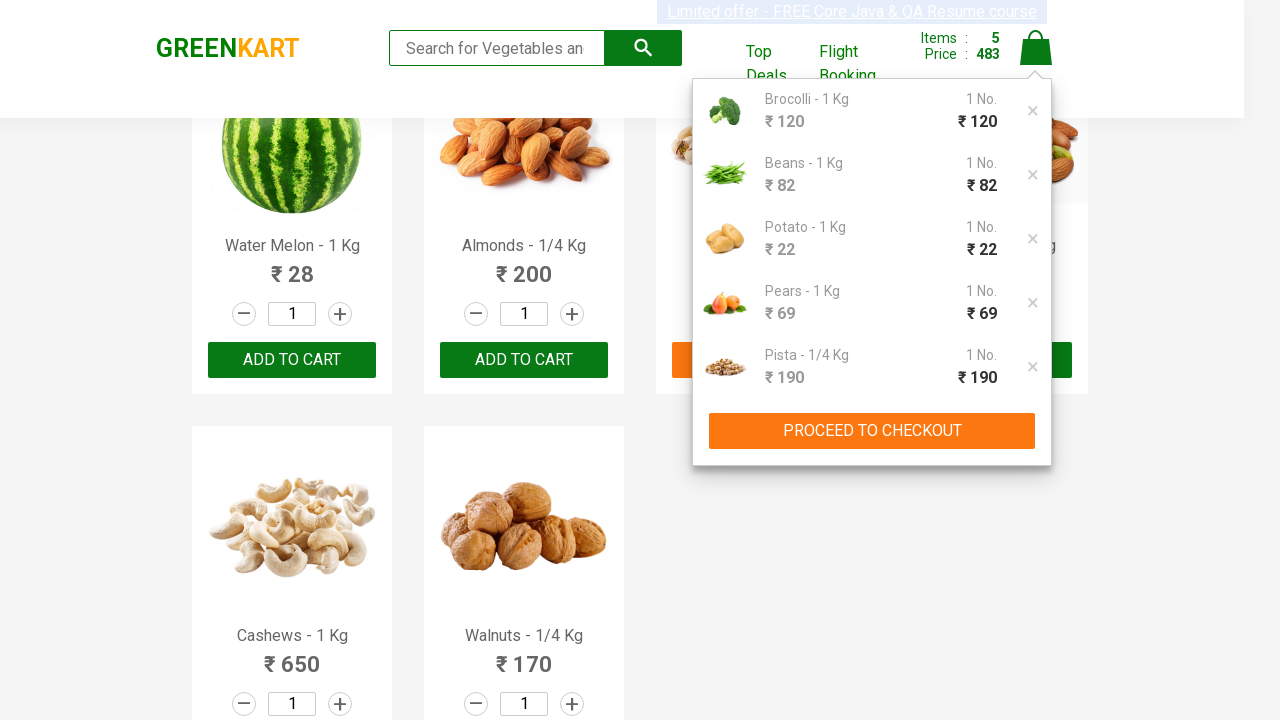

Clicked 'PROCEED TO CHECKOUT' button at (872, 431) on xpath=//button[contains(text(), 'PROCEED TO CHECKOUT')]
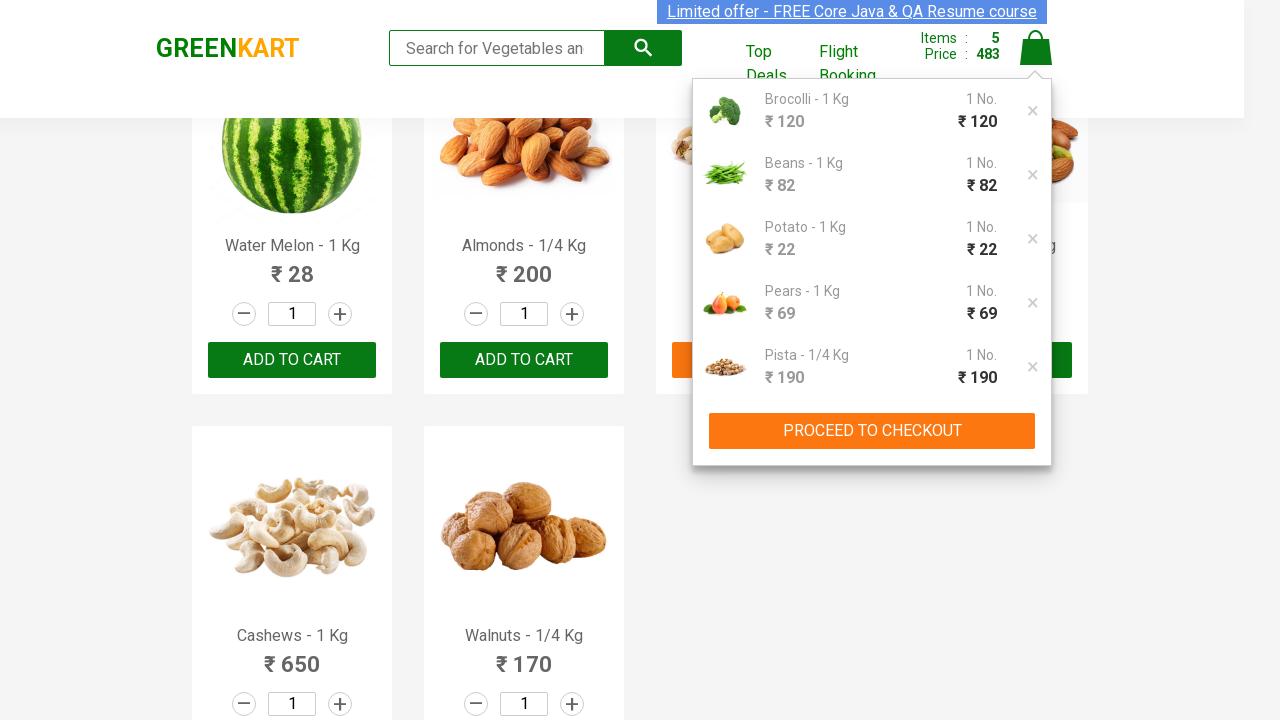

Clicked 'Place Order' button at (1036, 686) on xpath=//button[contains(text(), 'Place Order')]
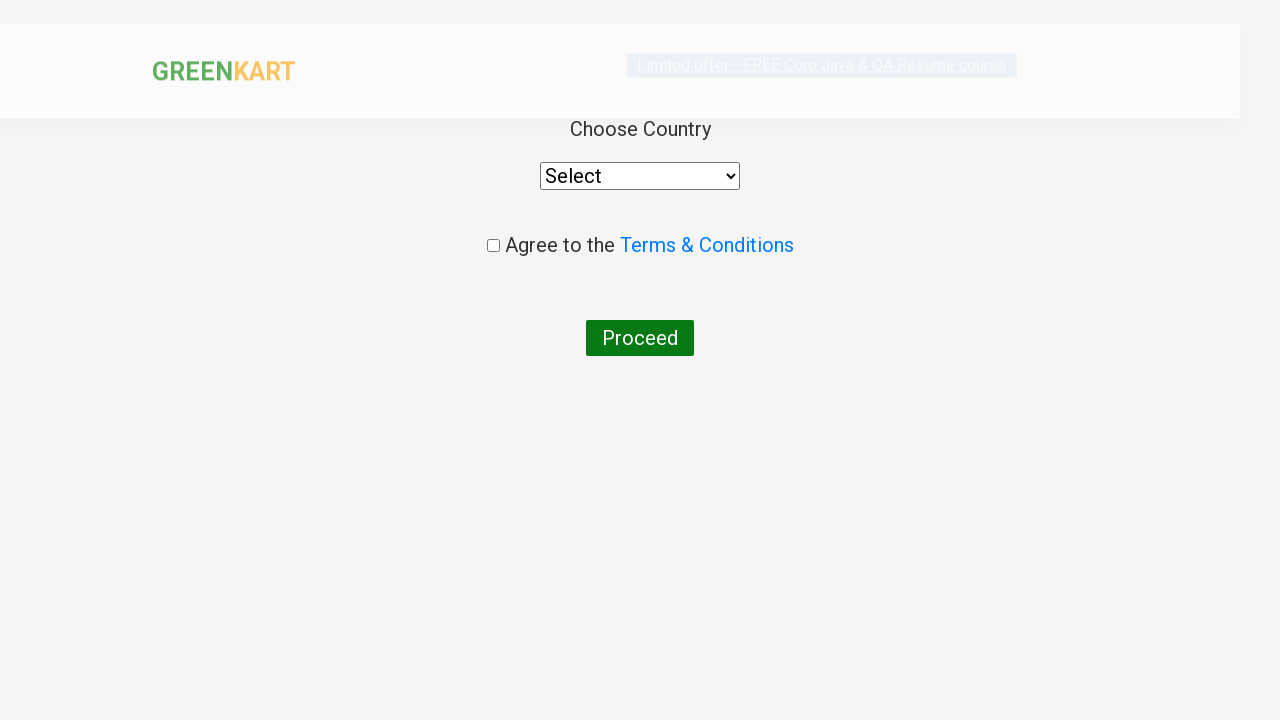

Selected 'Cuba' from country dropdown on //select
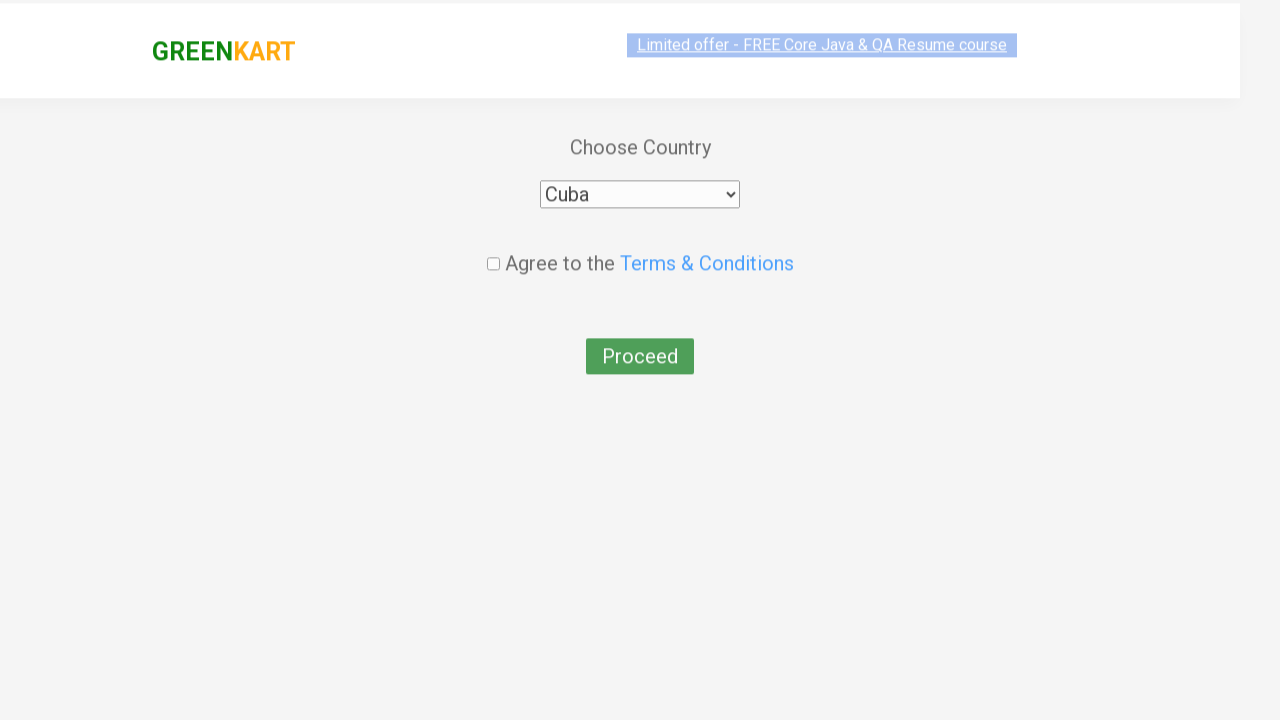

Checked terms and conditions checkbox at (493, 246) on .chkAgree
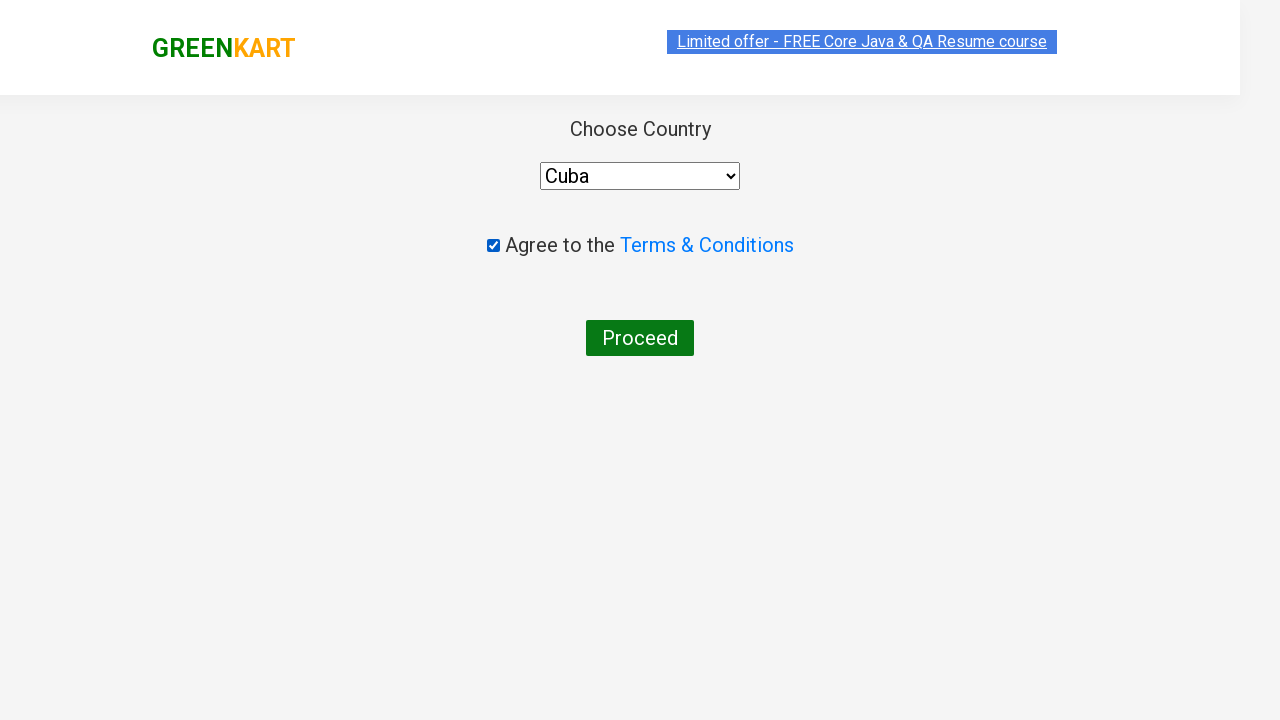

Clicked 'Proceed' button to complete the order at (640, 338) on xpath=//button[contains(text(), 'Proceed')]
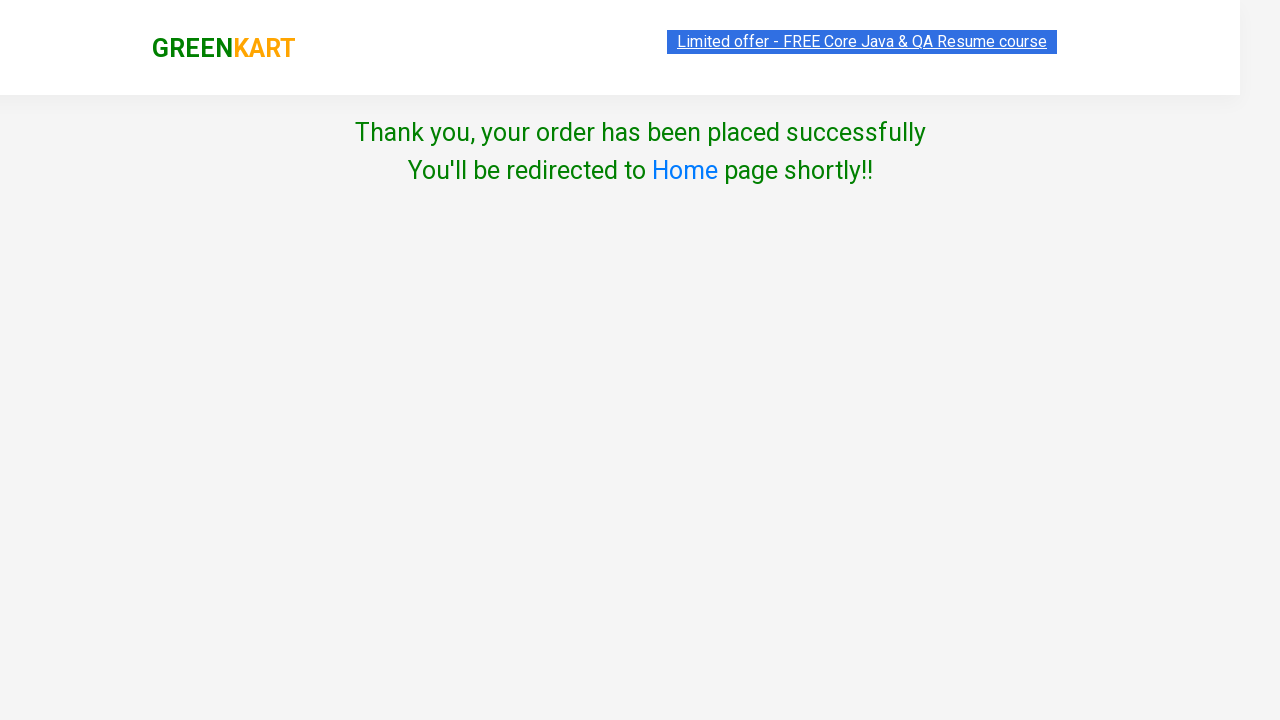

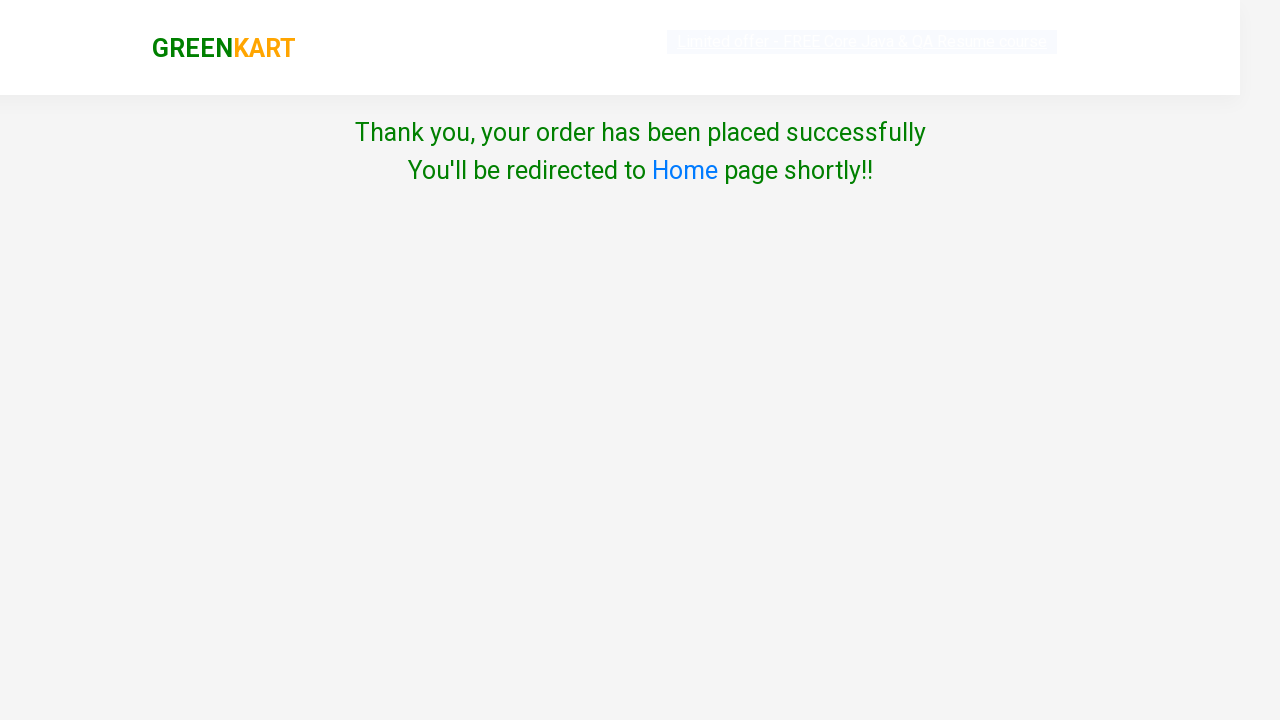